Tests an e-commerce checkout flow by adding the first and last products to cart, filling checkout form, and validating order confirmation details

Starting URL: https://www.demoblaze.com/

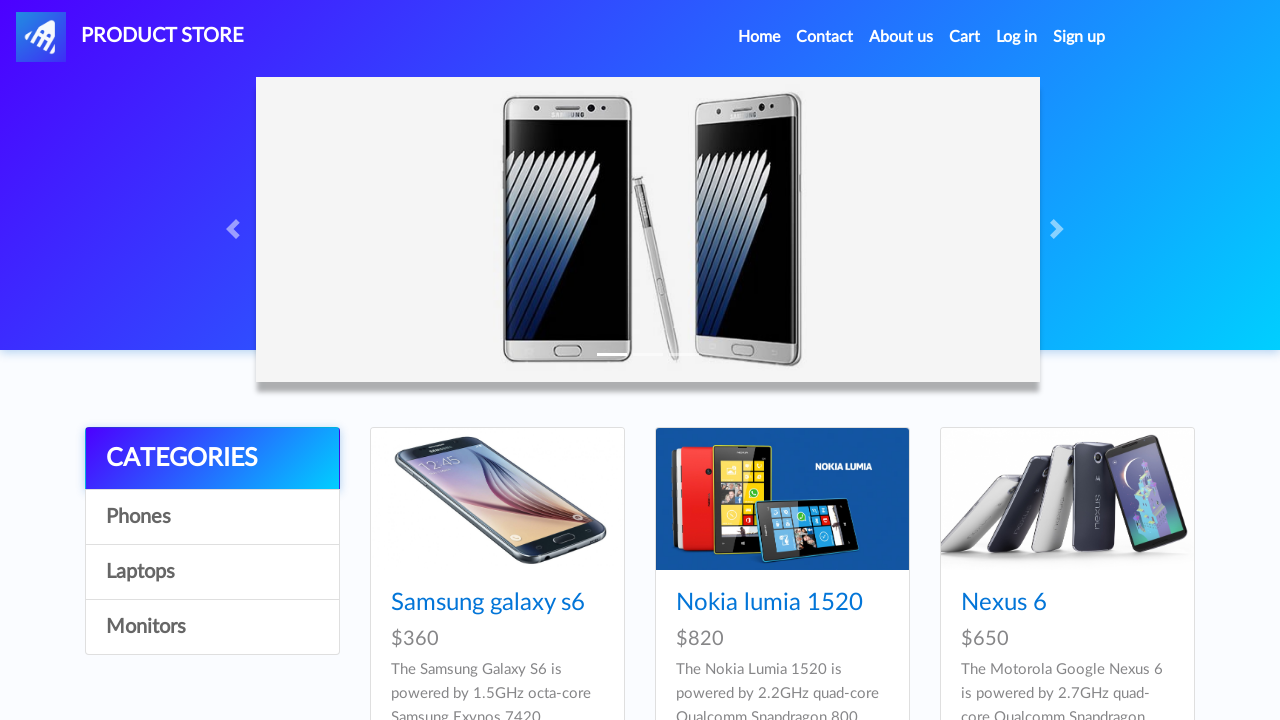

Clicked on the first item's name at (488, 603) on h4 > a[class='hrefch']
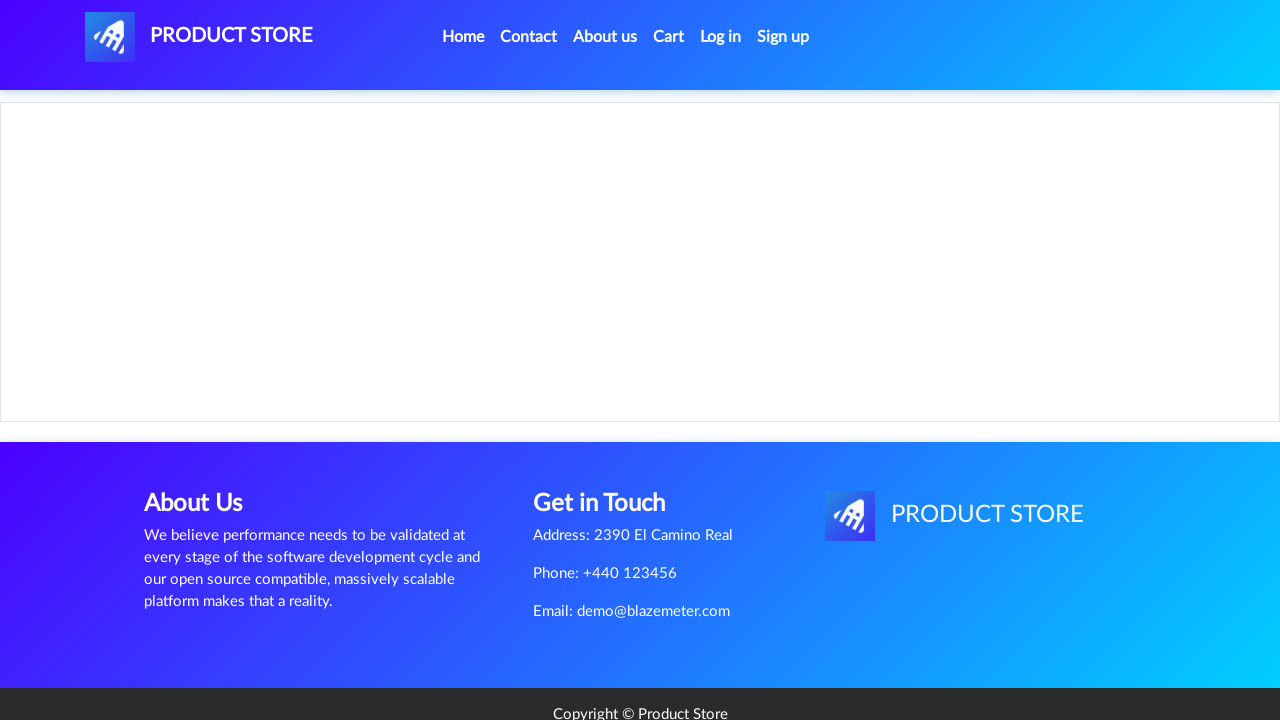

Waited 2000ms for page to load
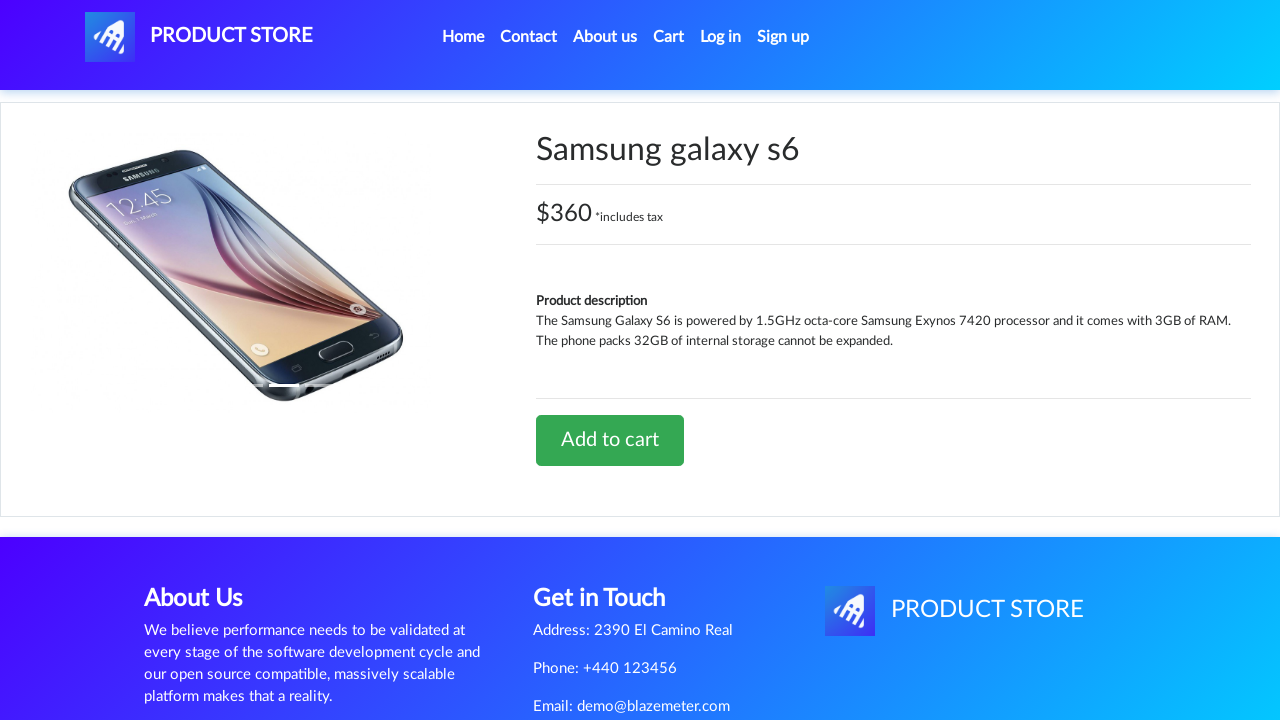

Retrieved first item name: Samsung galaxy s6
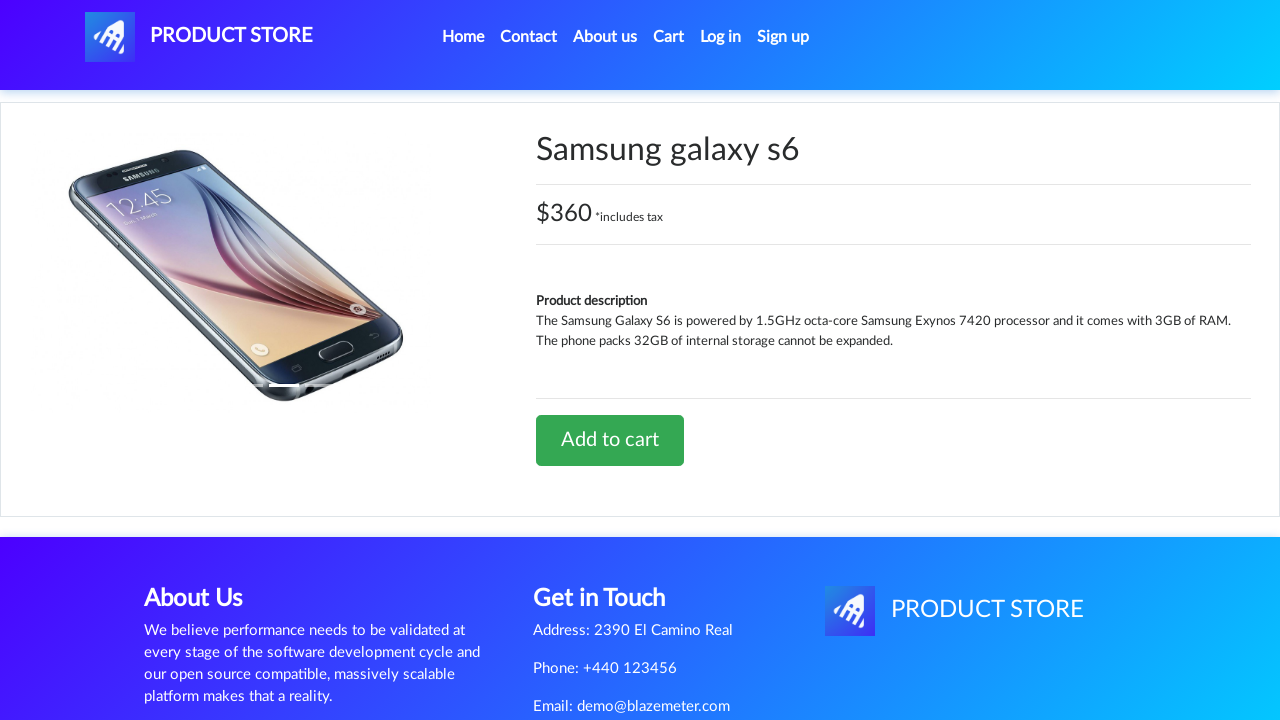

Retrieved first item price: $360
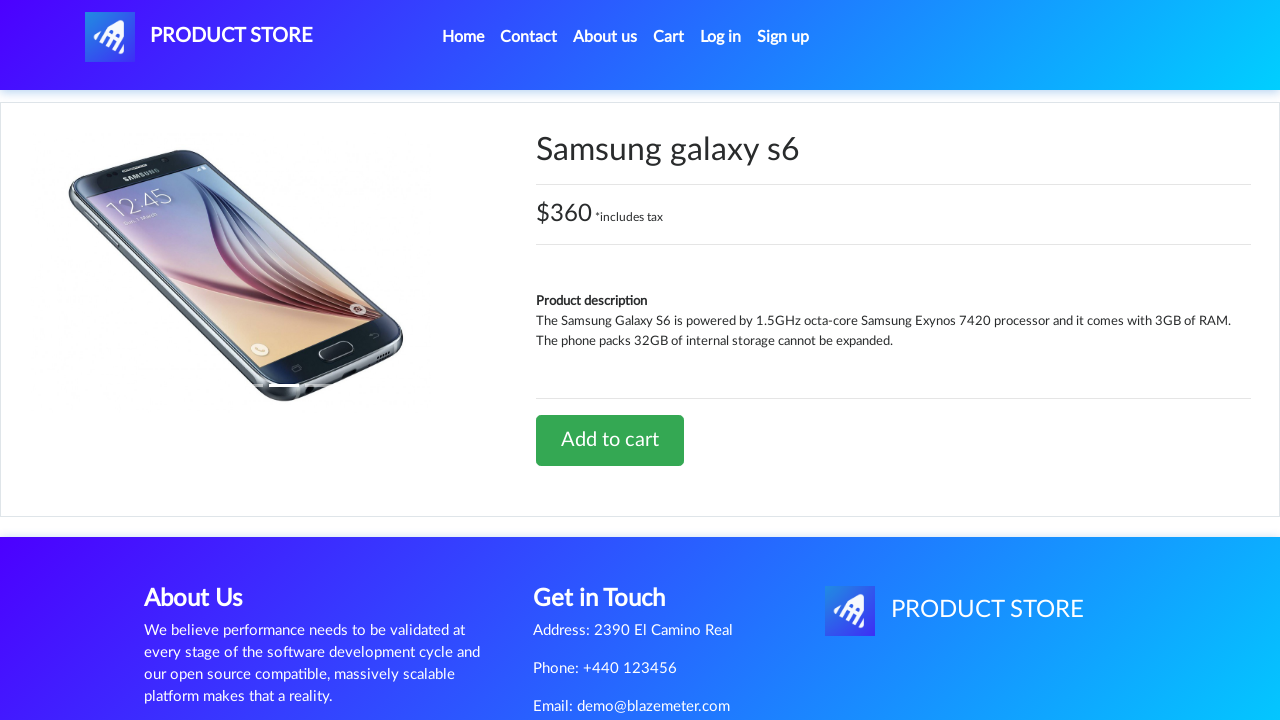

Clicked 'Add to cart' button for first item at (610, 440) on a[onclick='addToCart(1)']
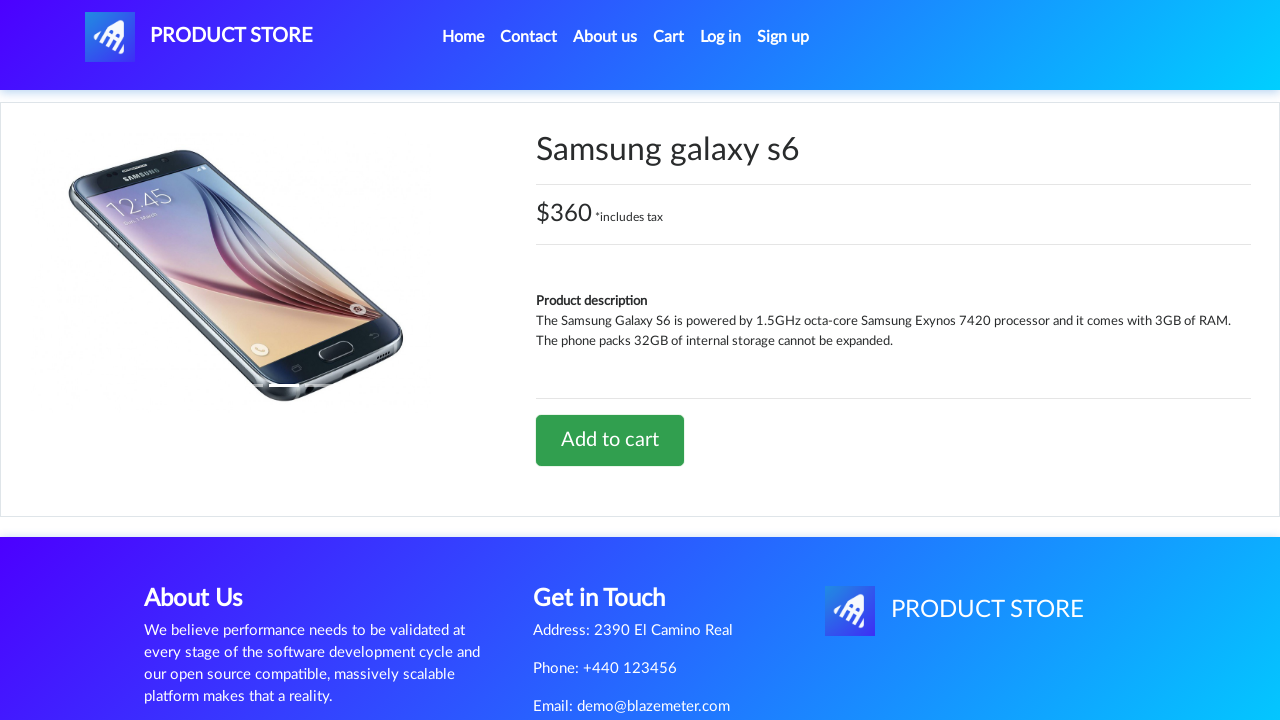

Waited 2000ms for cart action to complete
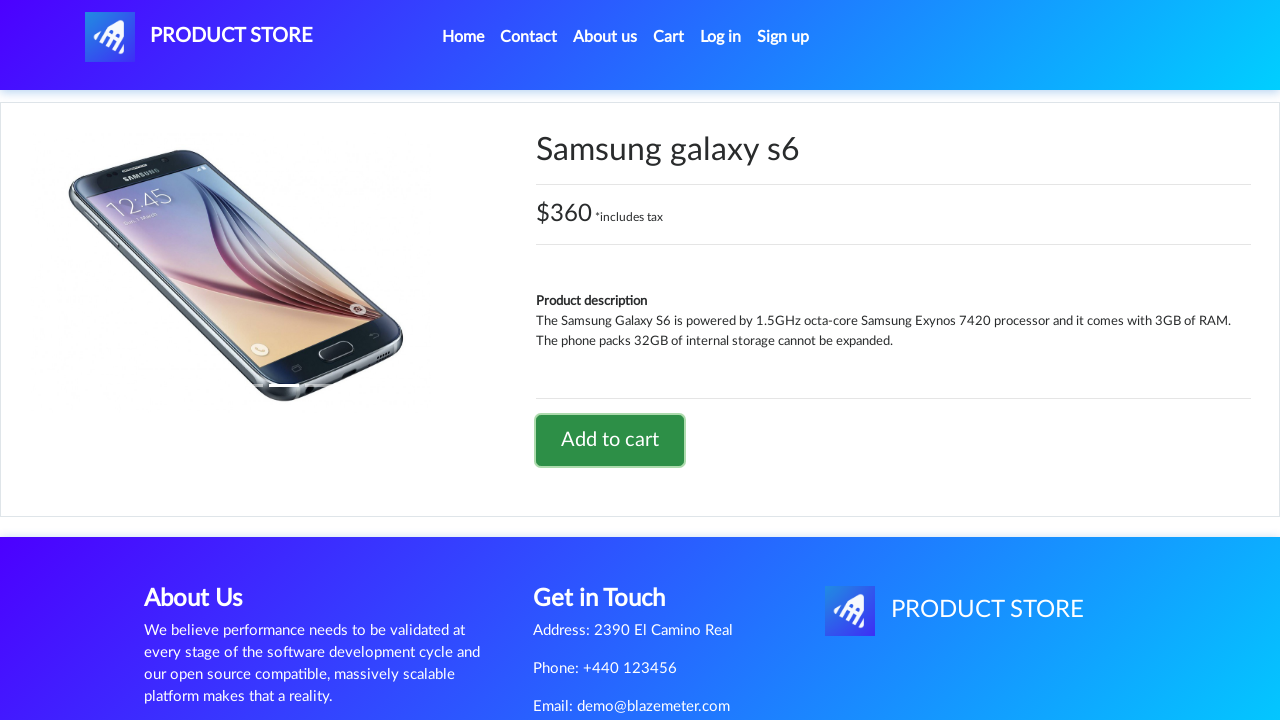

Set up dialog handler to accept confirmation
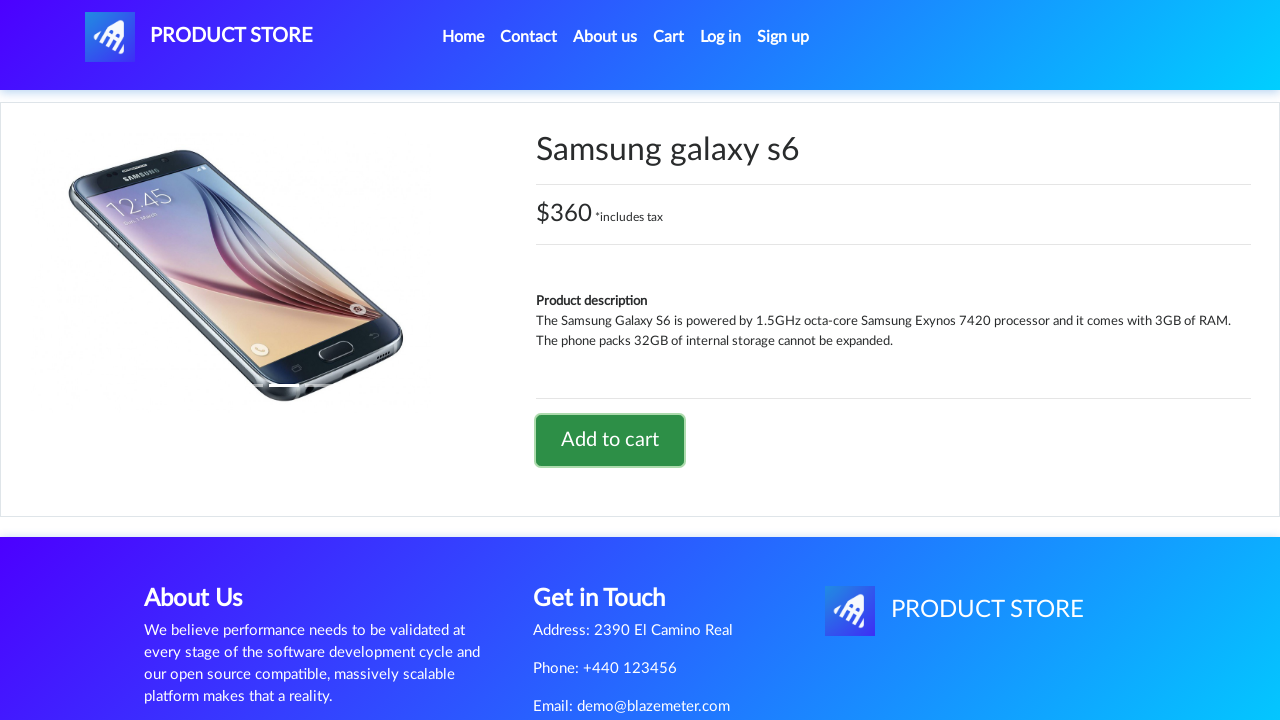

Waited 2000ms for alert to be handled
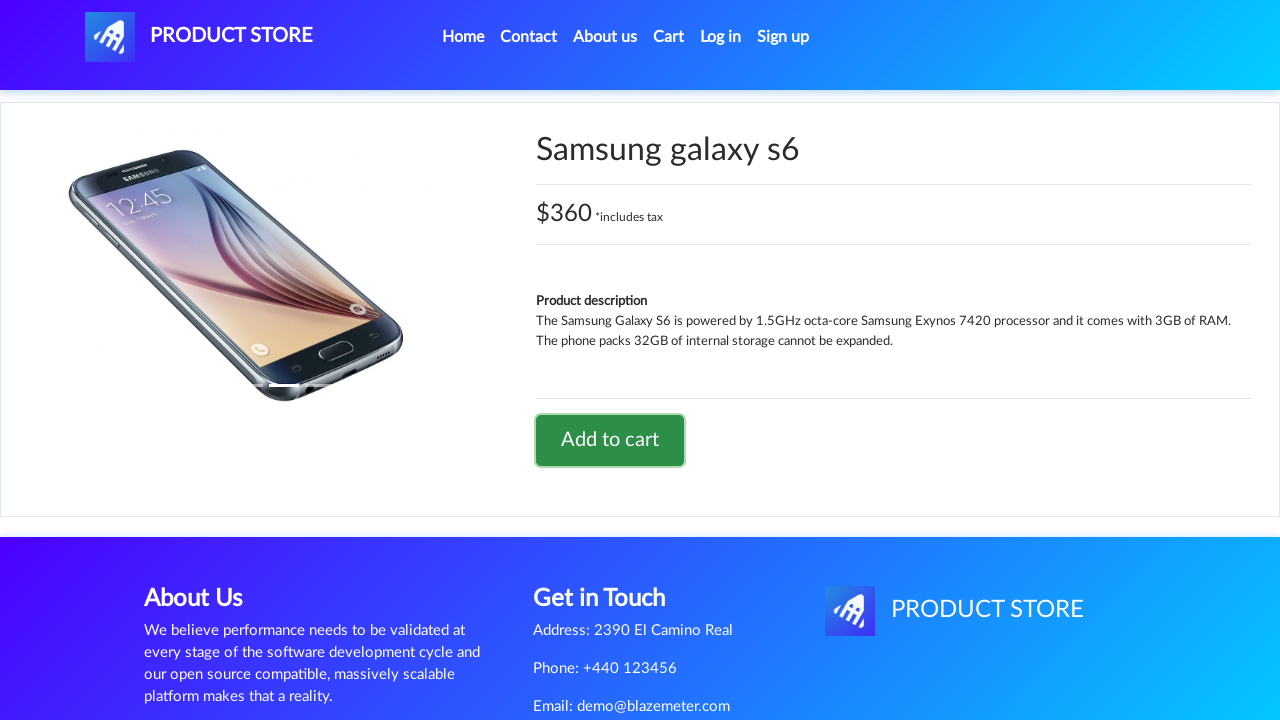

Clicked Home link to navigate back to home page at (463, 37) on a.nav-link:first-child
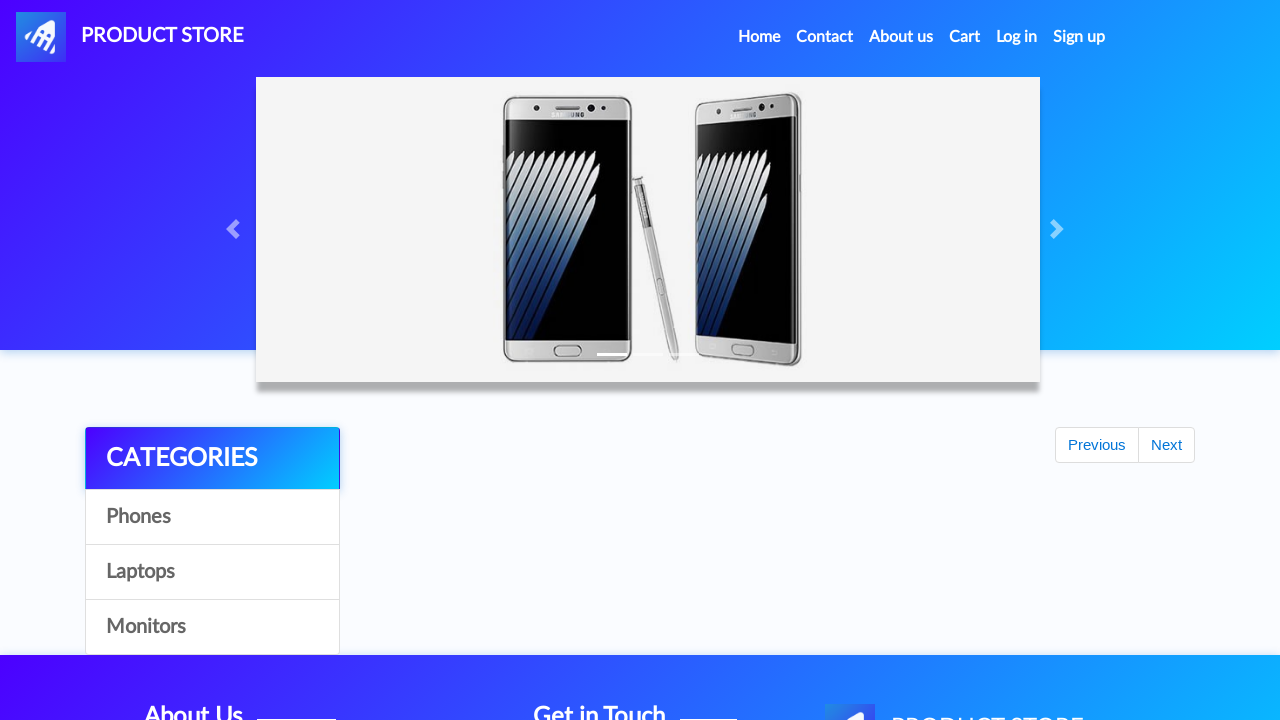

Waited 2000ms for home page to load
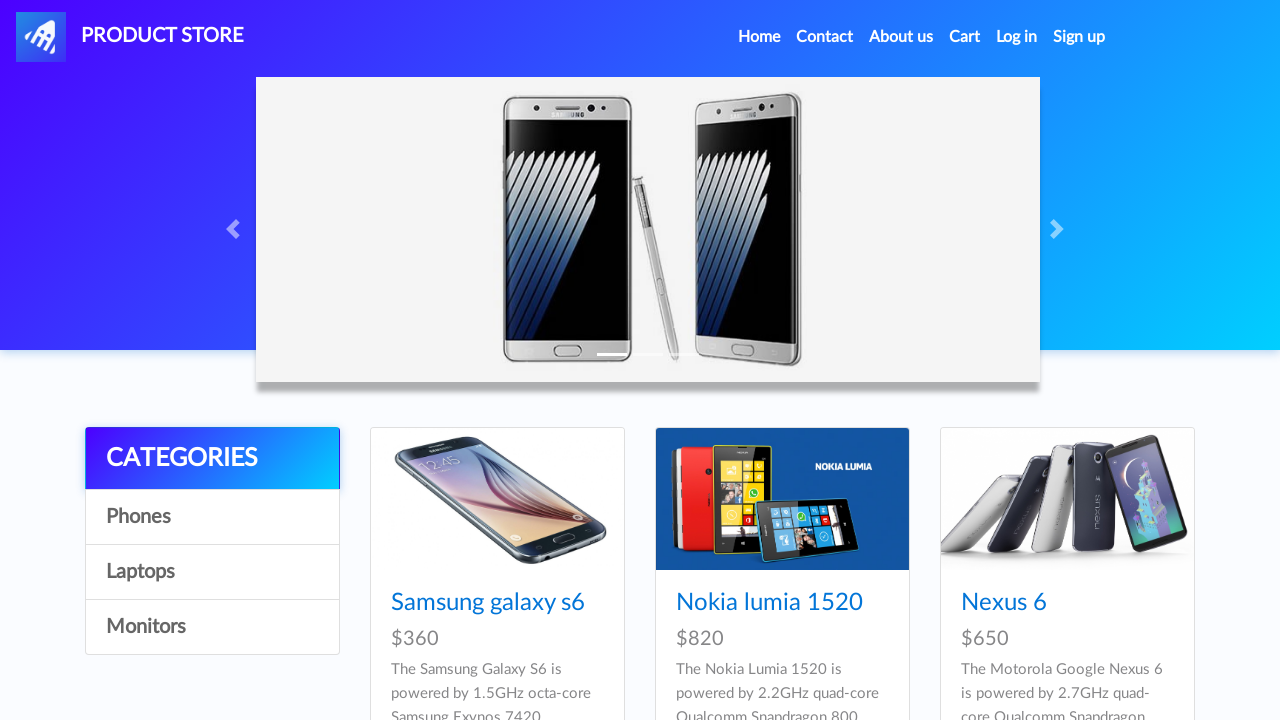

Located 9 items on the page
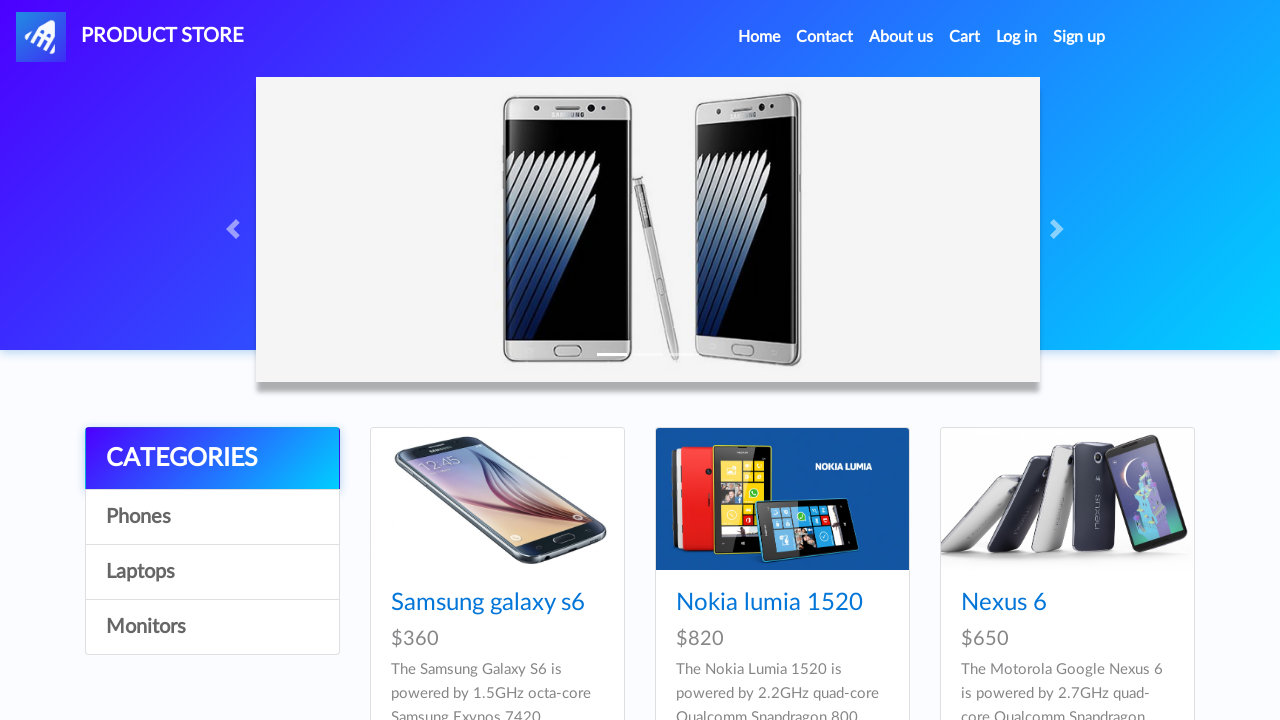

Clicked on the last item in the list at (1067, 360) on div[class='col-lg-9'] > div > div >> nth=8
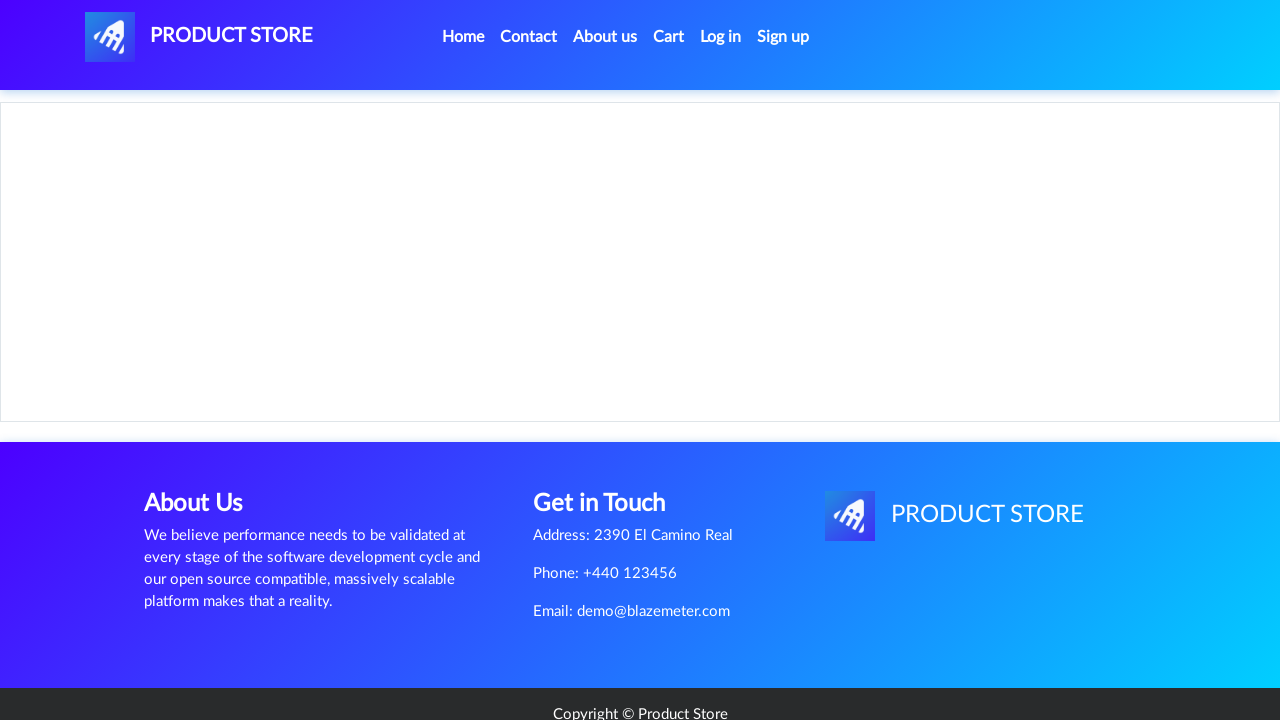

Waited 2000ms for last item page to load
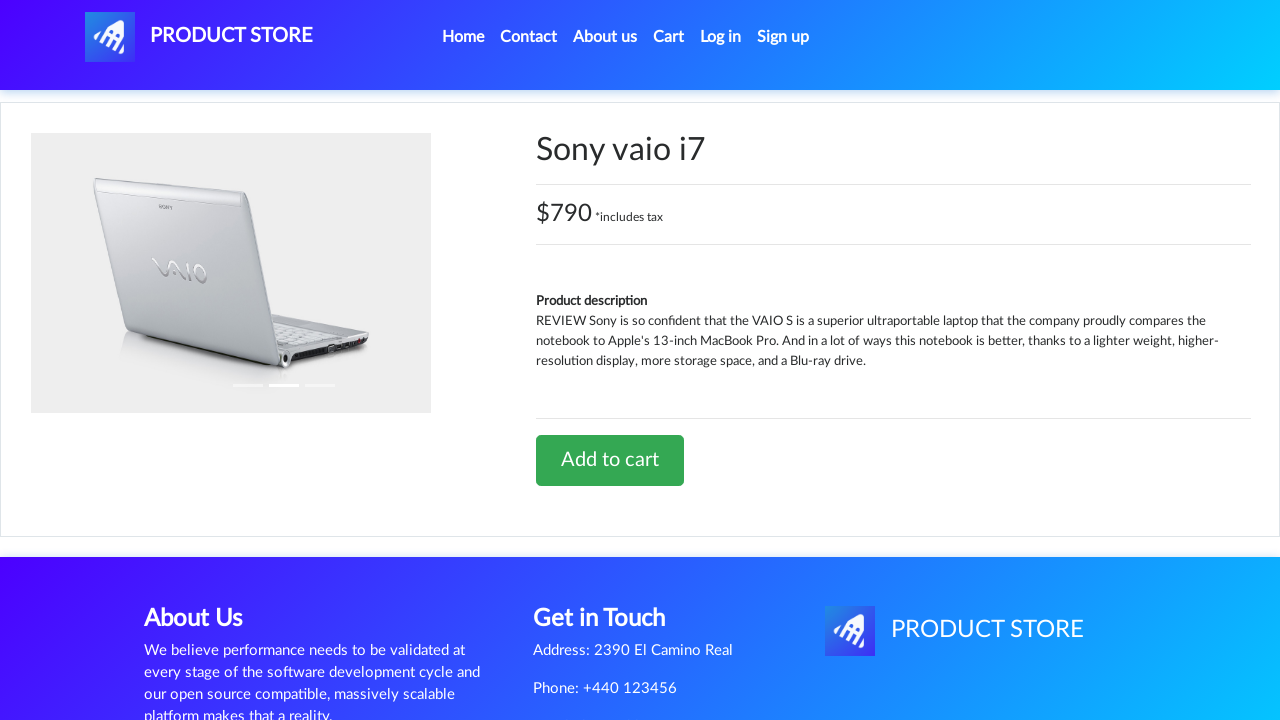

Retrieved last item name: Sony vaio i7

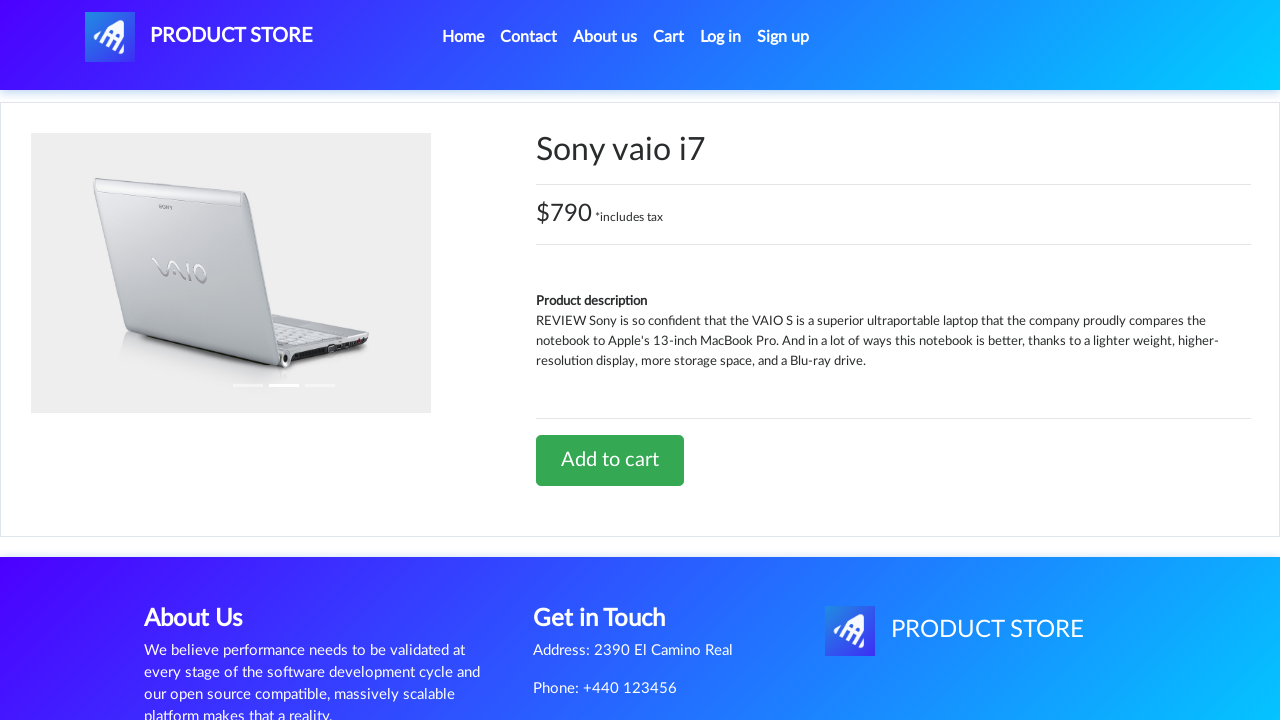

Retrieved last item price: $790
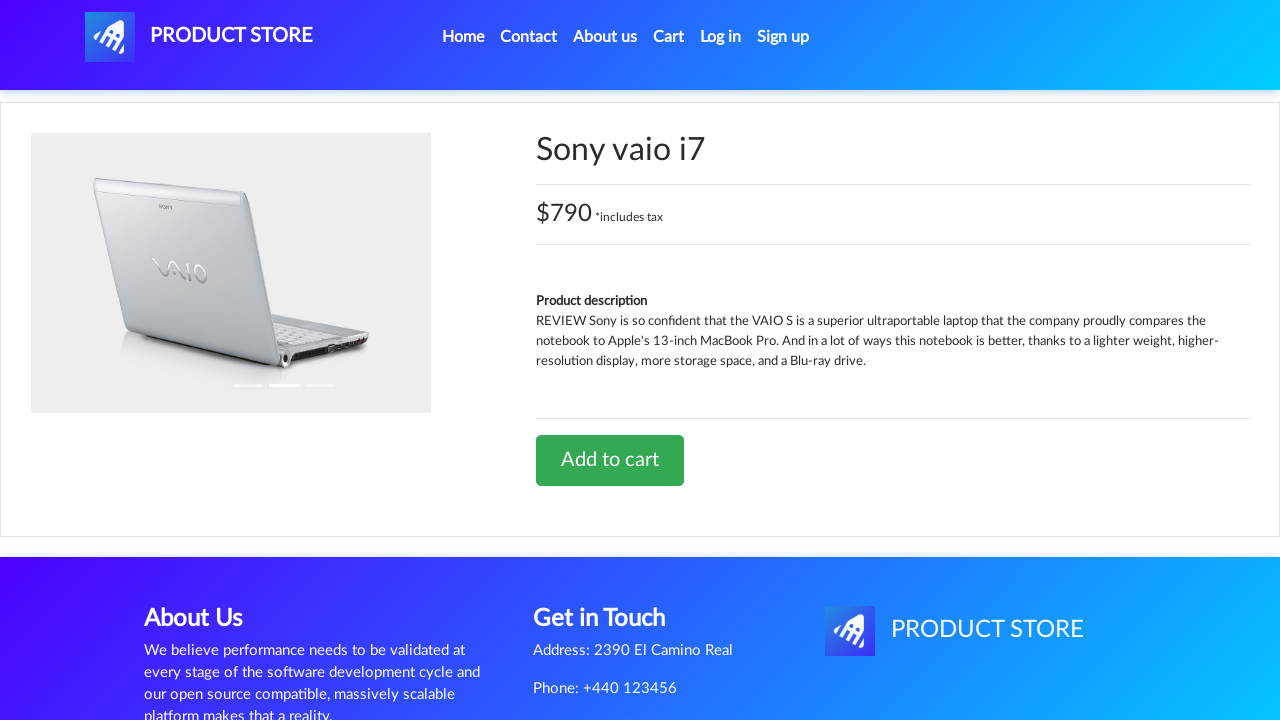

Clicked 'Add to cart' button for last item at (610, 460) on a[onclick='addToCart(9)']
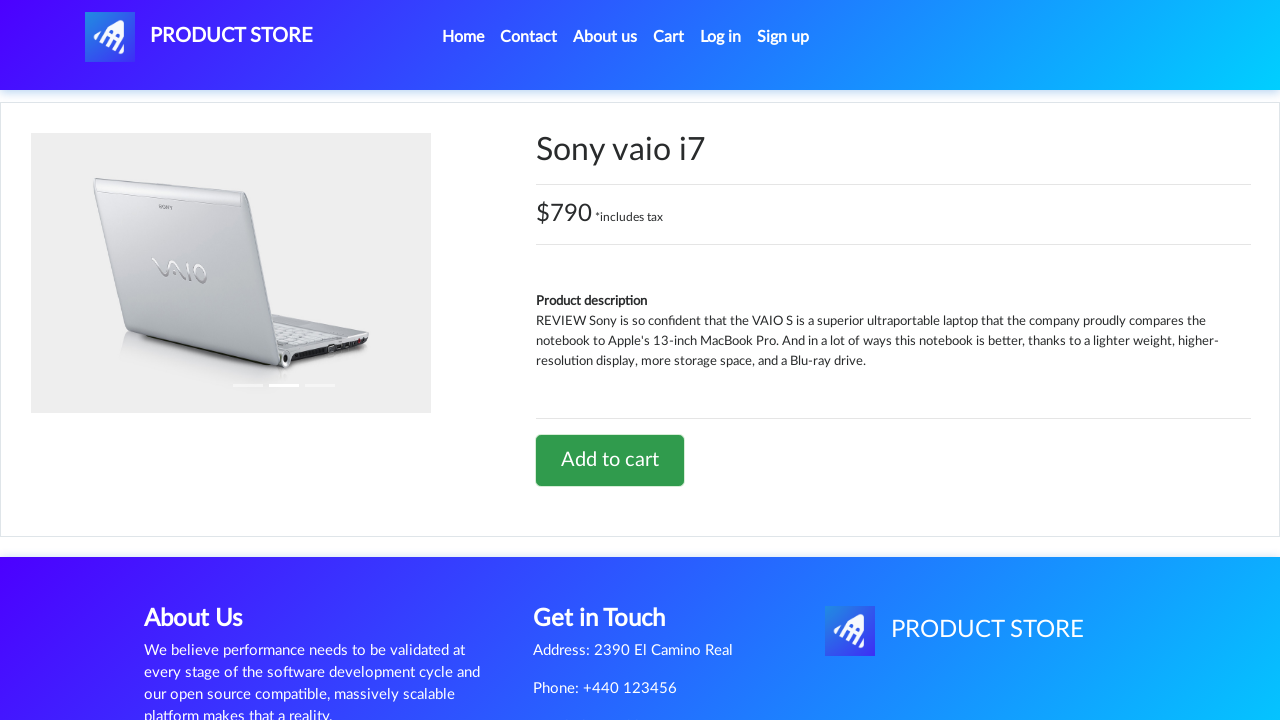

Waited 2000ms for cart action to complete
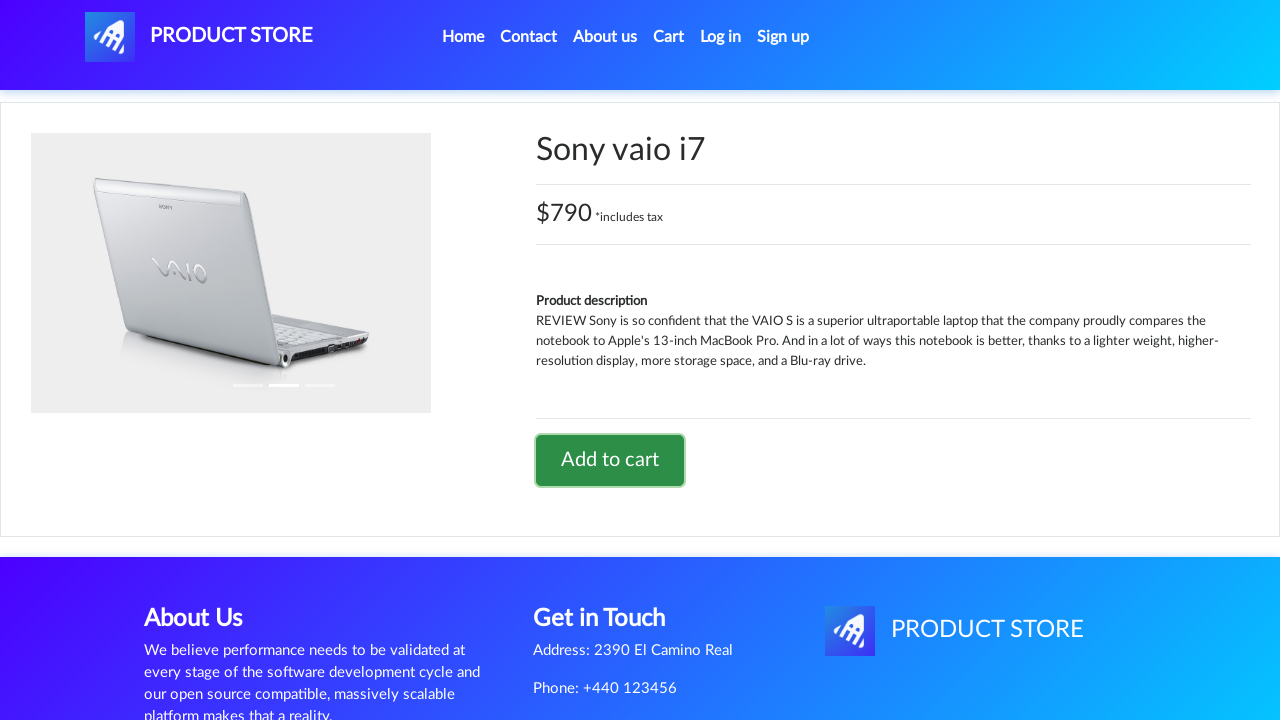

Waited 1000ms for second alert confirmation
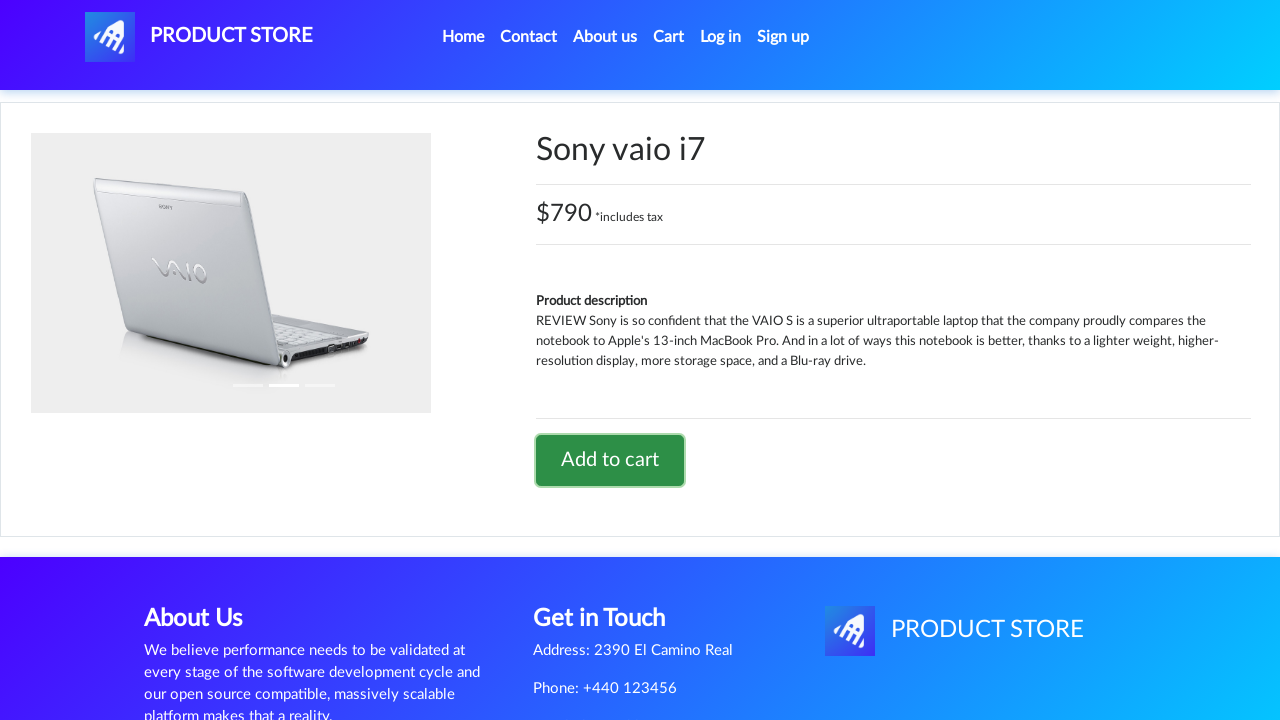

Clicked on Cart link to navigate to cart page at (669, 37) on li > a[id='cartur']
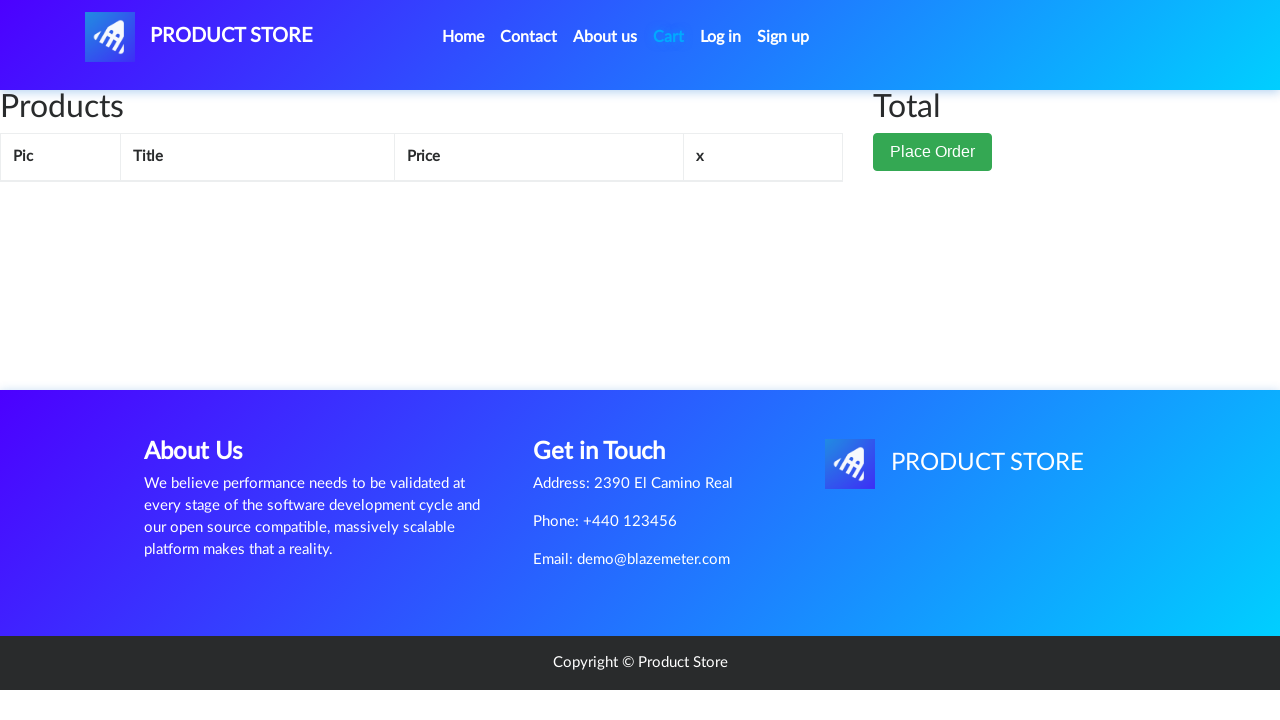

Waited 2000ms for cart page to load
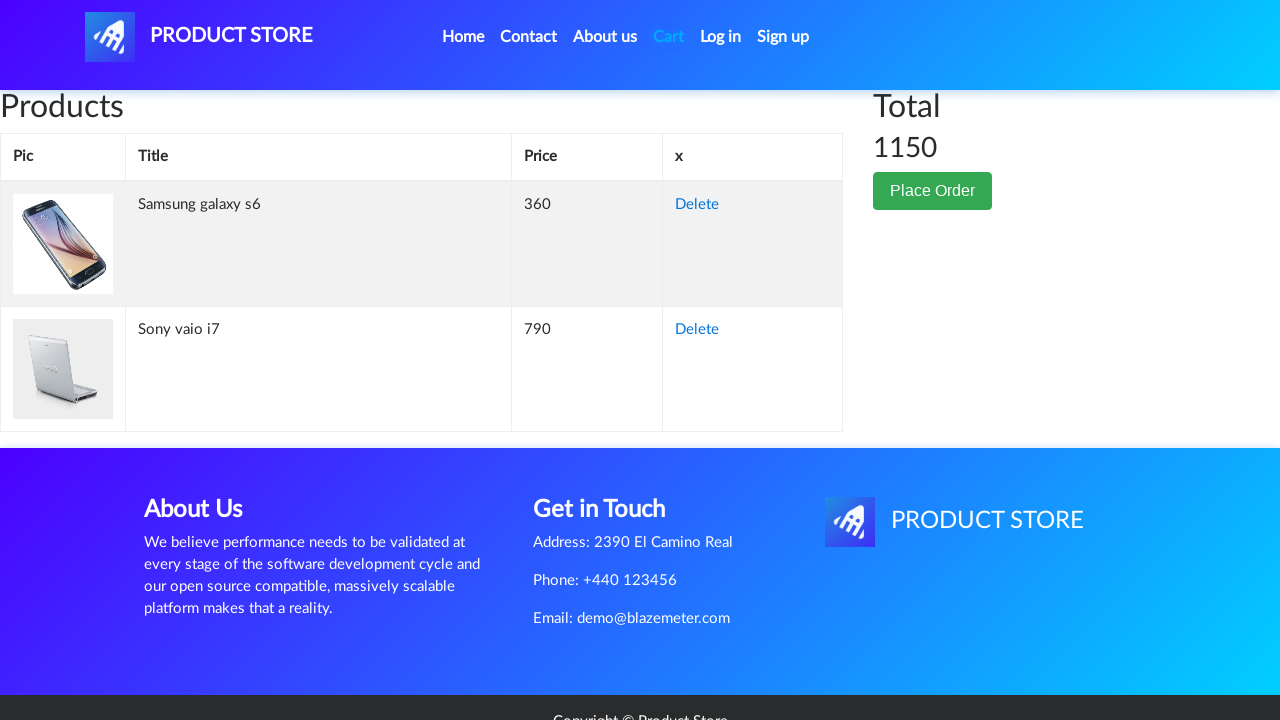

Retrieved second cart item name: Sony vaio i7

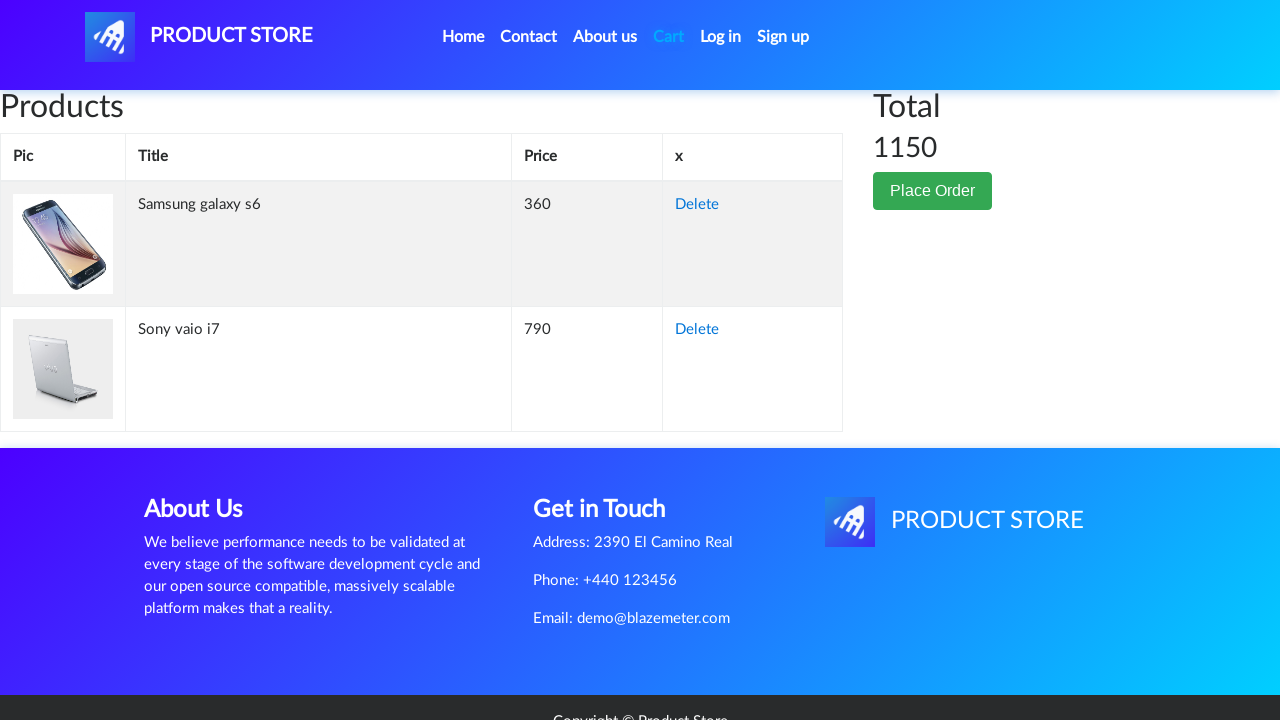

Retrieved second cart item price: 790
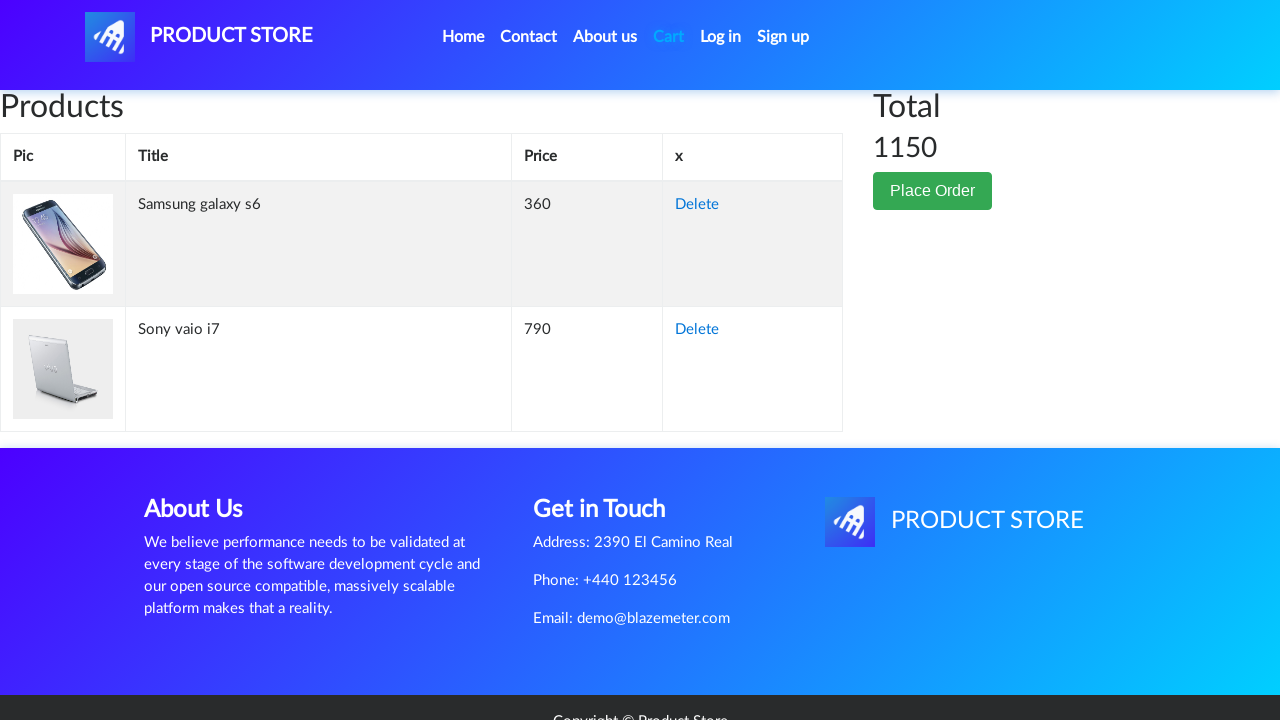

Retrieved first cart item name: Samsung galaxy s6
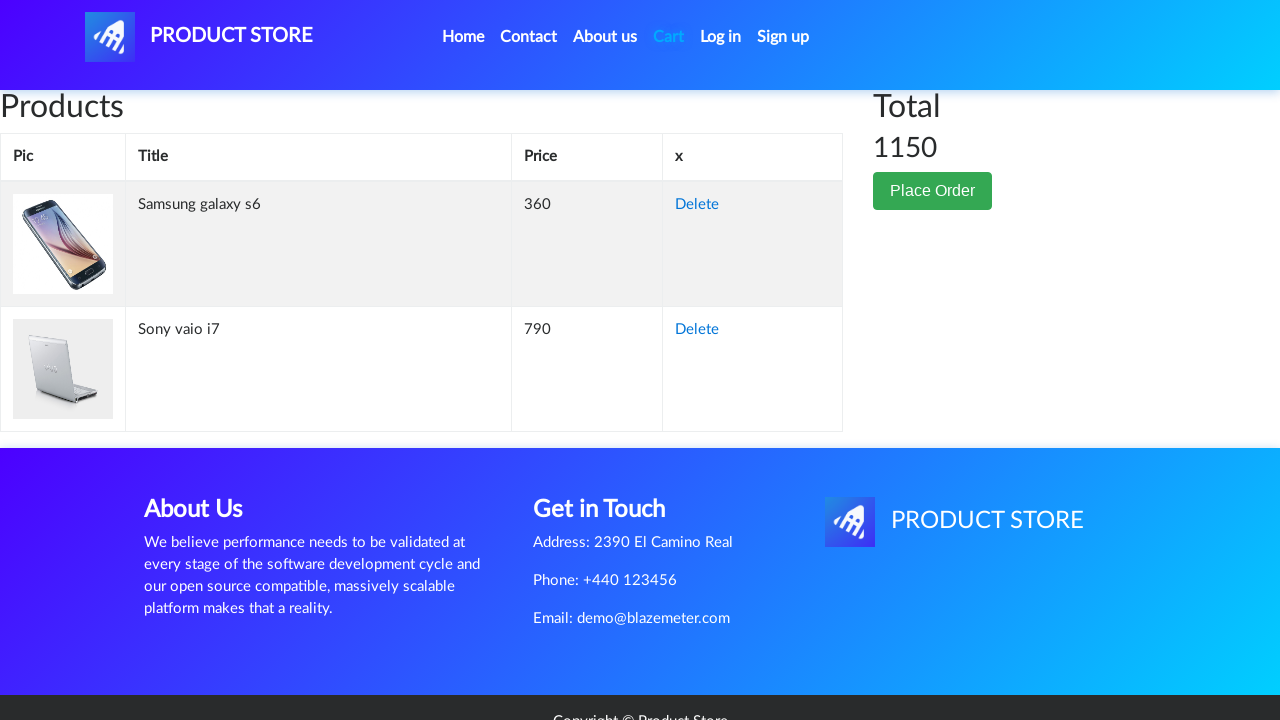

Retrieved first cart item price: 360
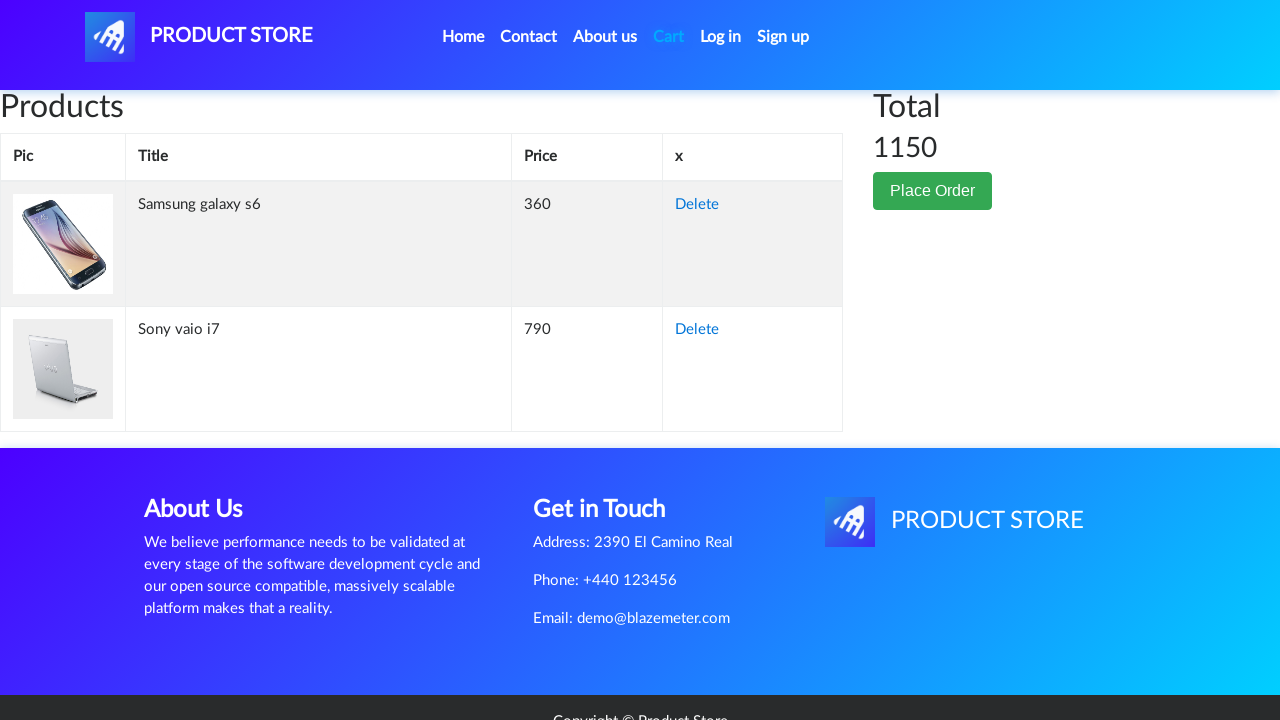

Retrieved cart total price: 1150
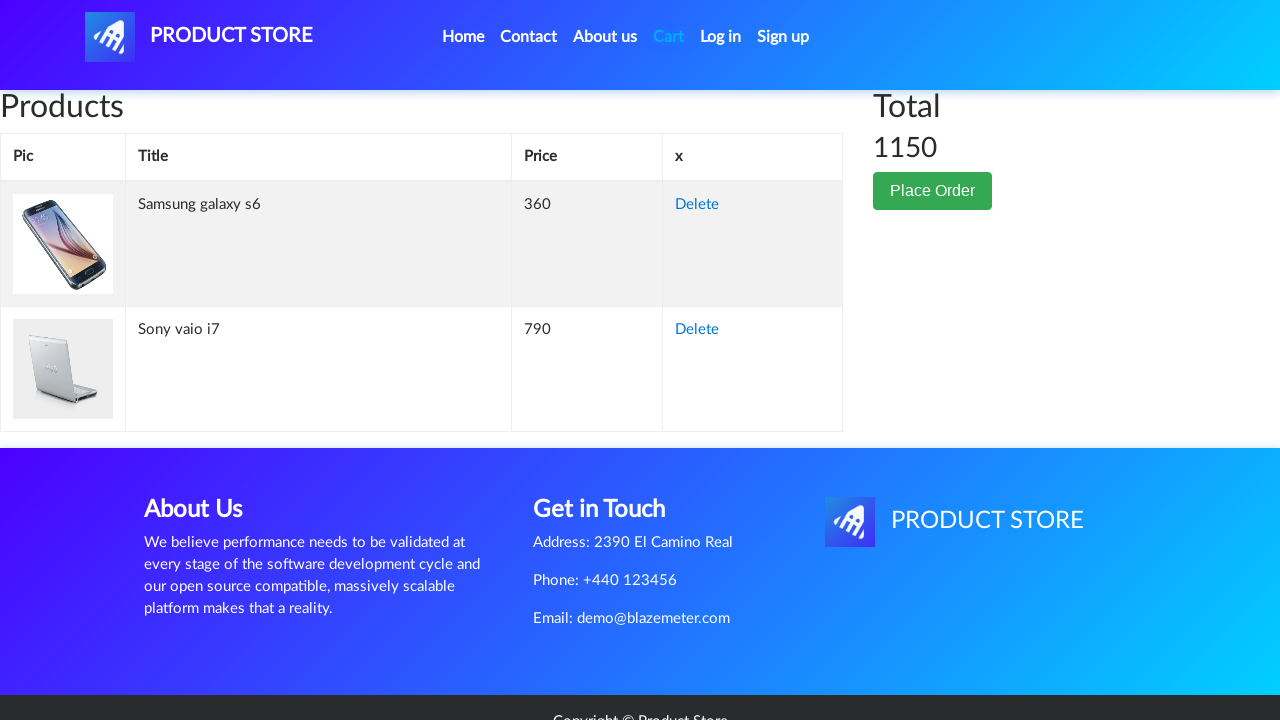

Clicked 'Place Order' button to open checkout modal at (933, 191) on button[data-target='#orderModal']
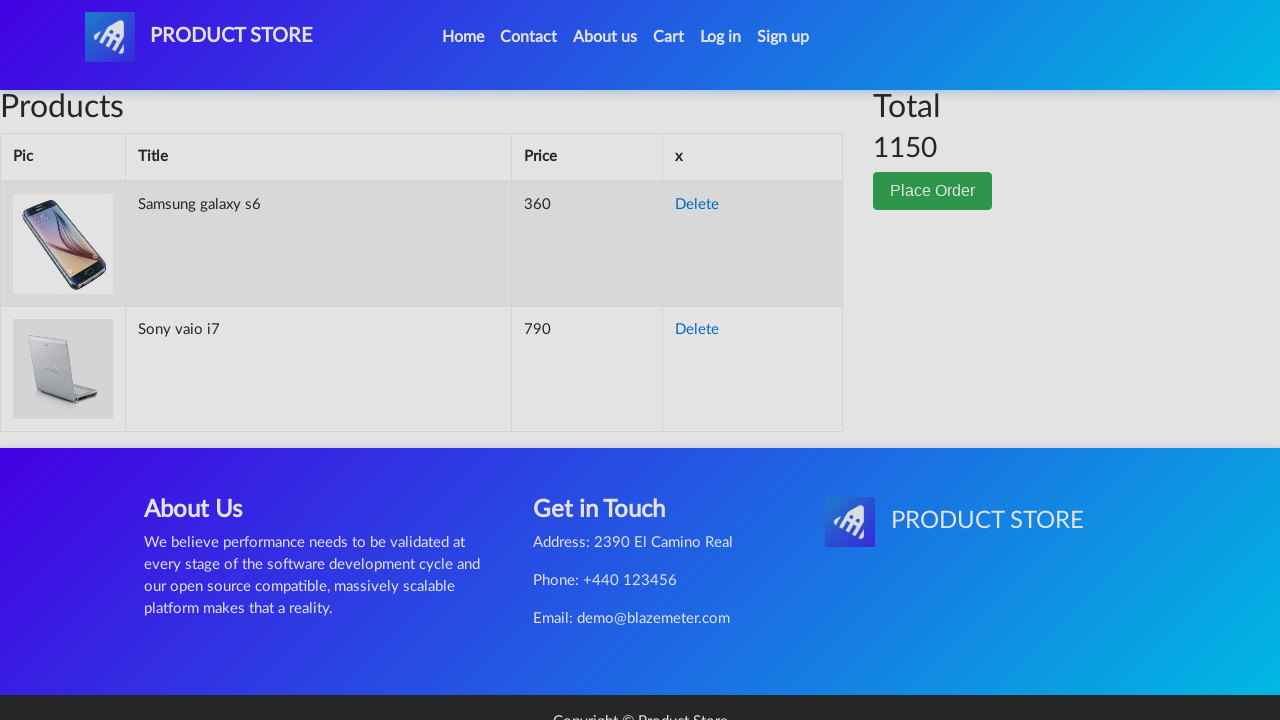

Waited 2000ms for order modal to appear
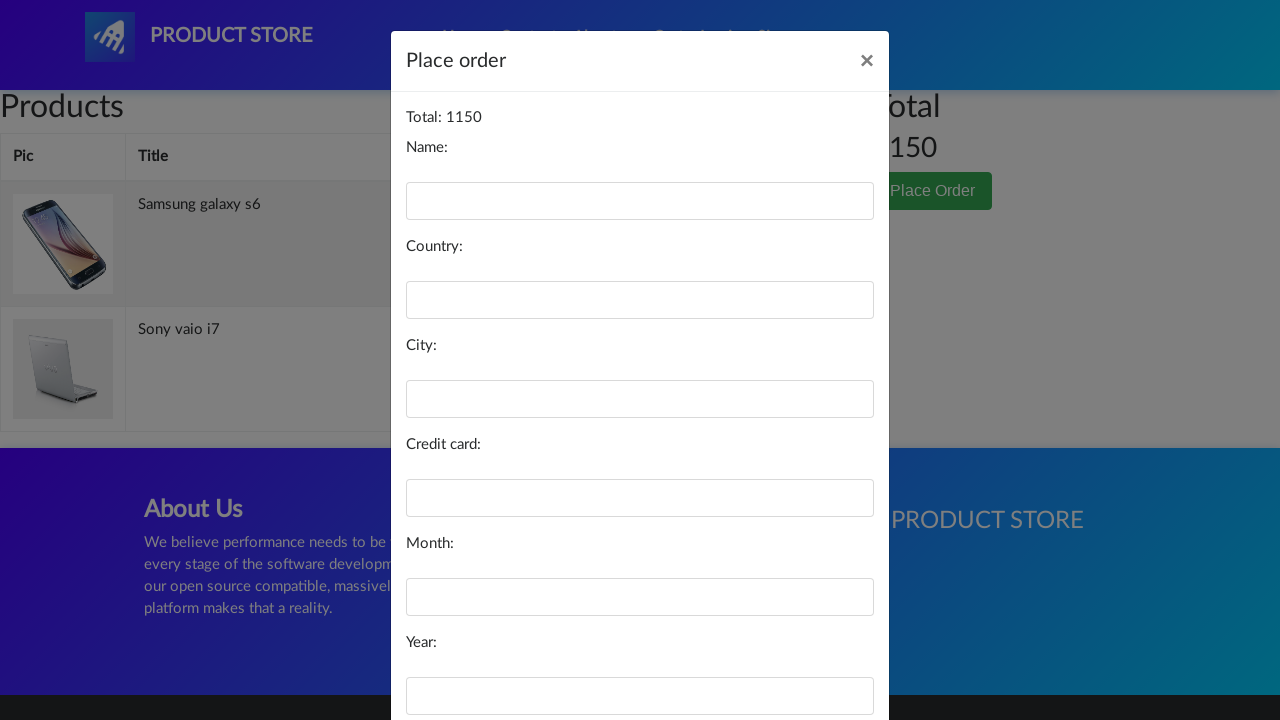

Filled name field with 'John Smith' on input[id='name']
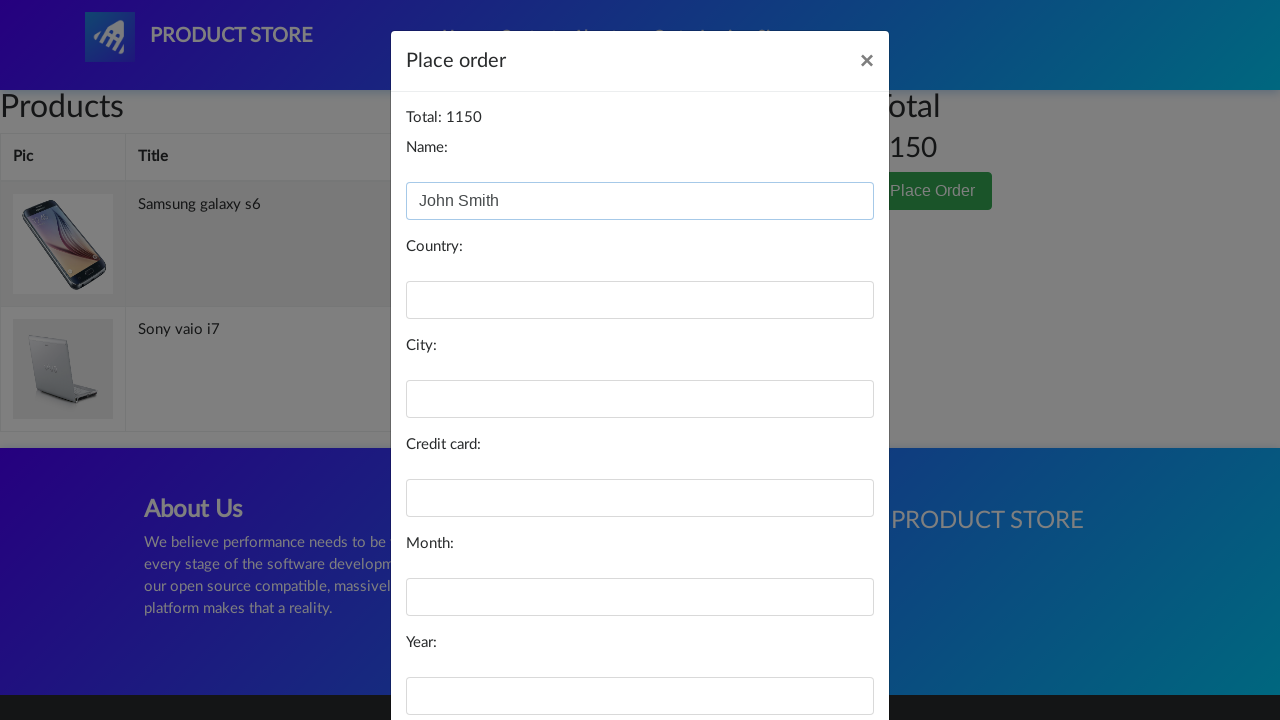

Filled country field with 'USA' on input[id='country']
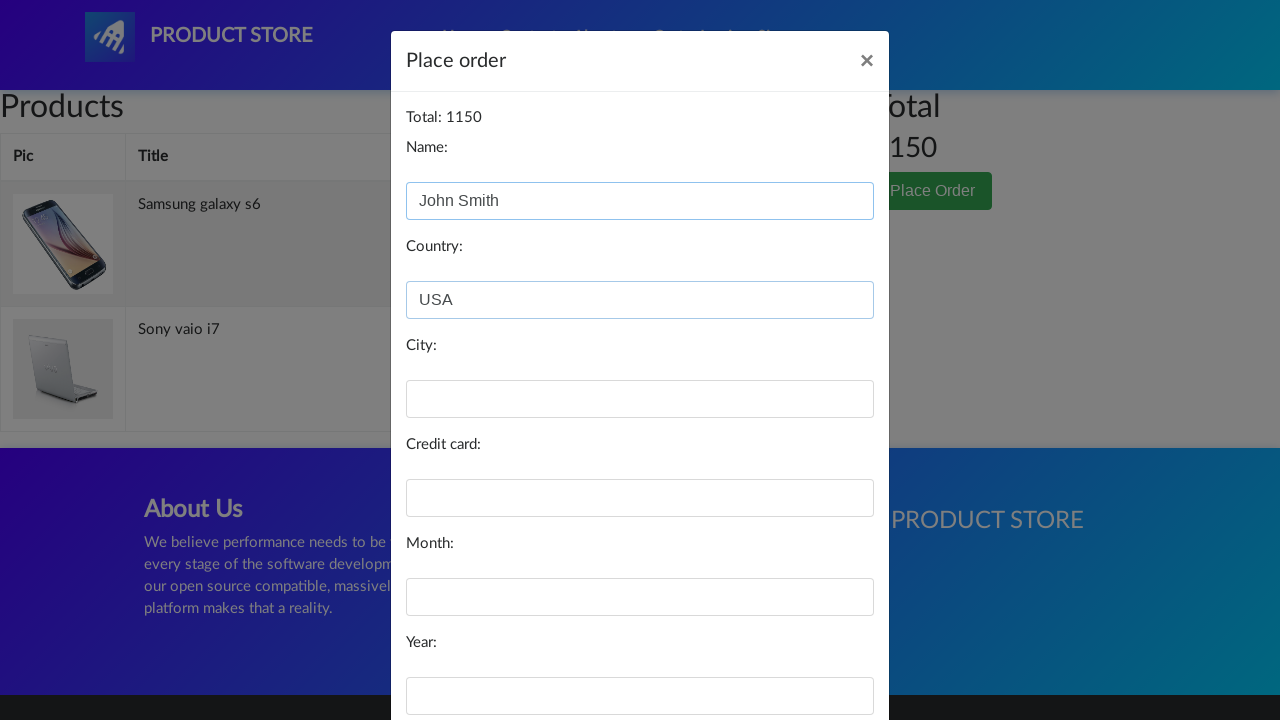

Filled city field with 'Austin' on input[id='city']
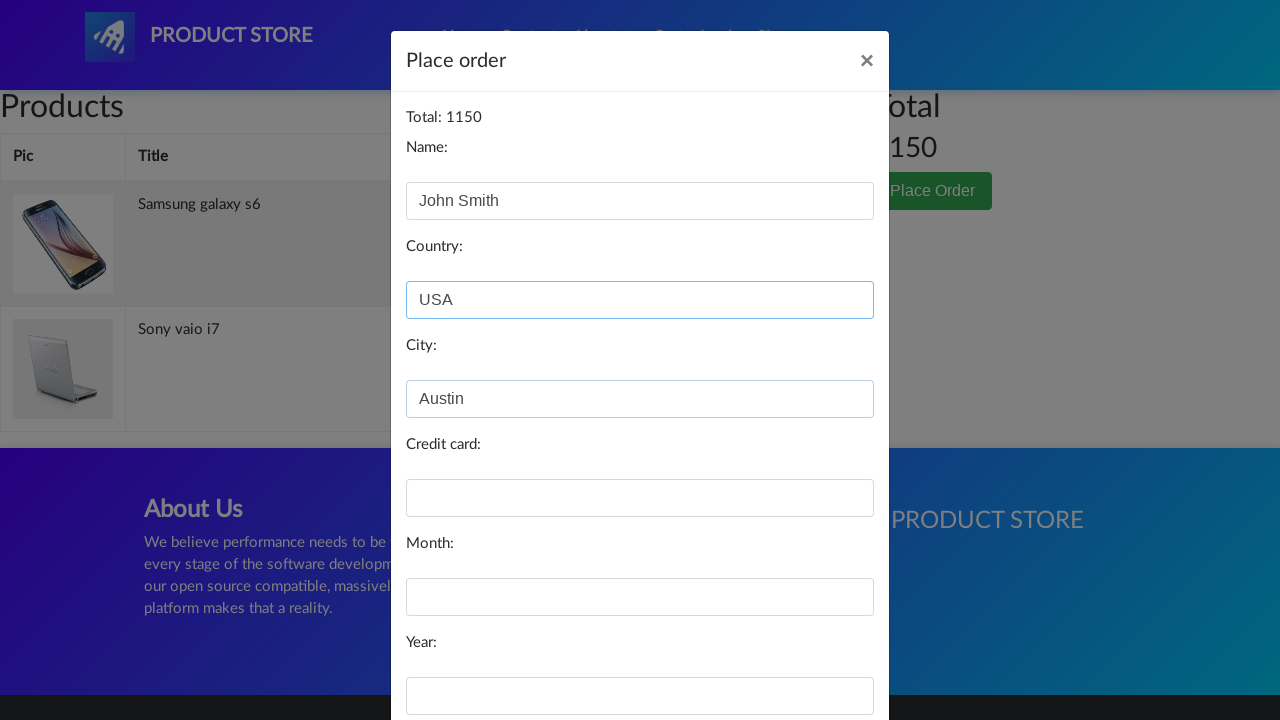

Filled card field with credit card number on input[id='card']
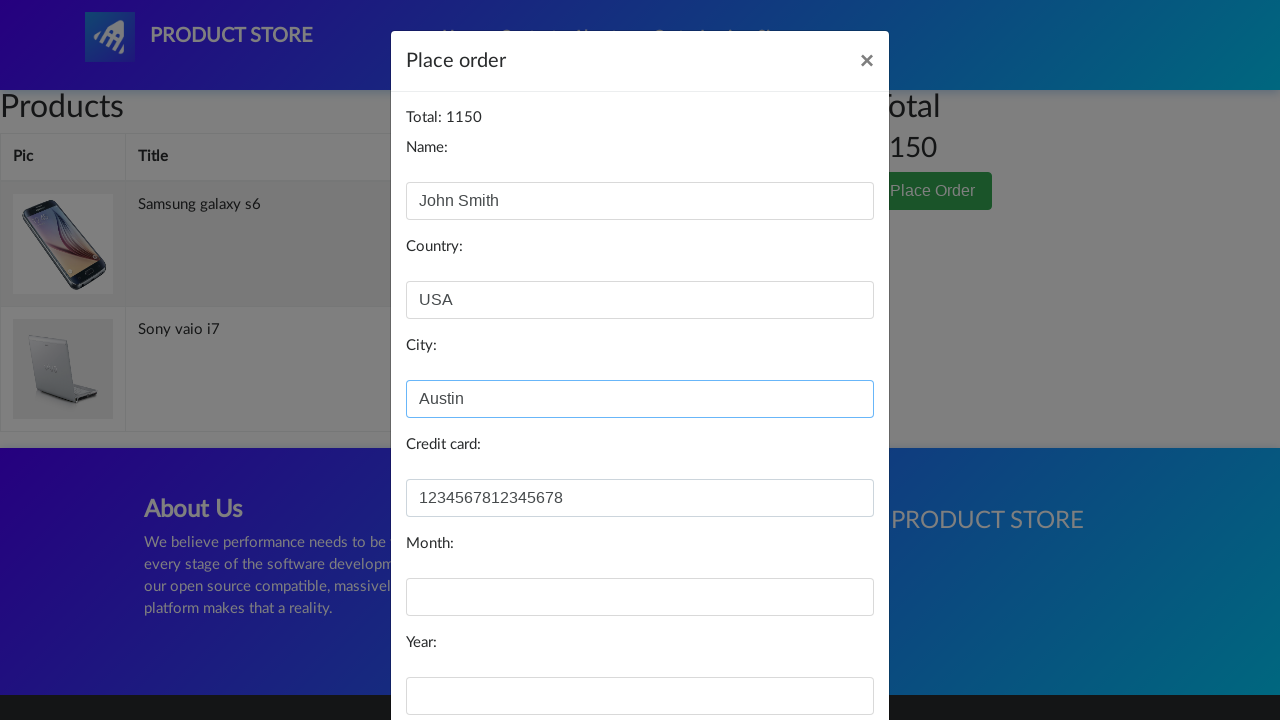

Filled month field with 'May' on input[id='month']
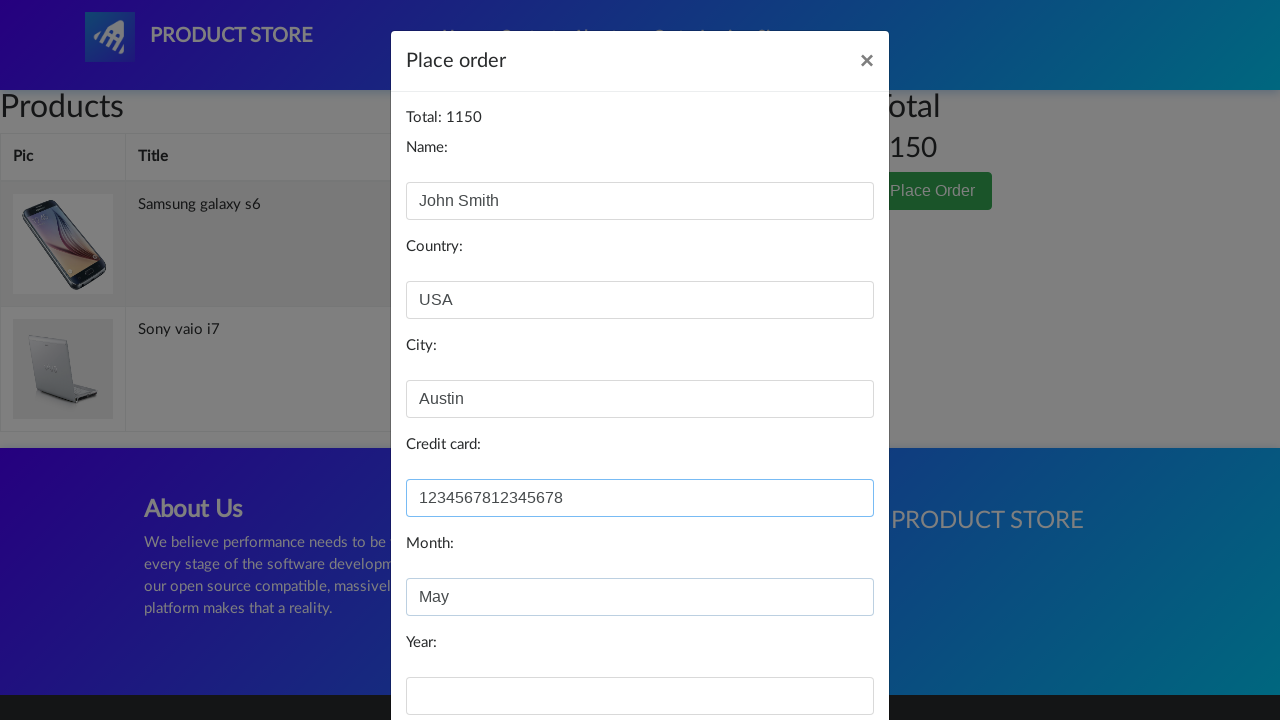

Filled year field with '2024' on input[id='year']
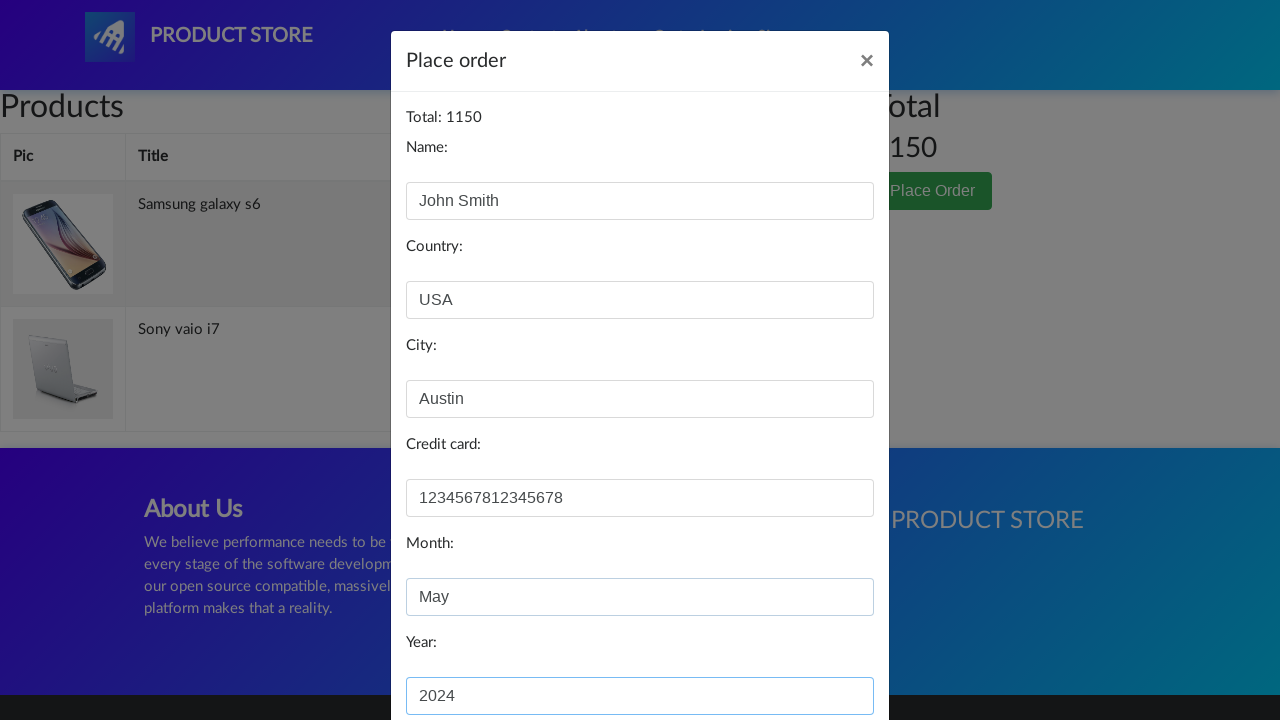

Clicked 'Purchase' button to submit order at (823, 655) on button[onclick='purchaseOrder()']
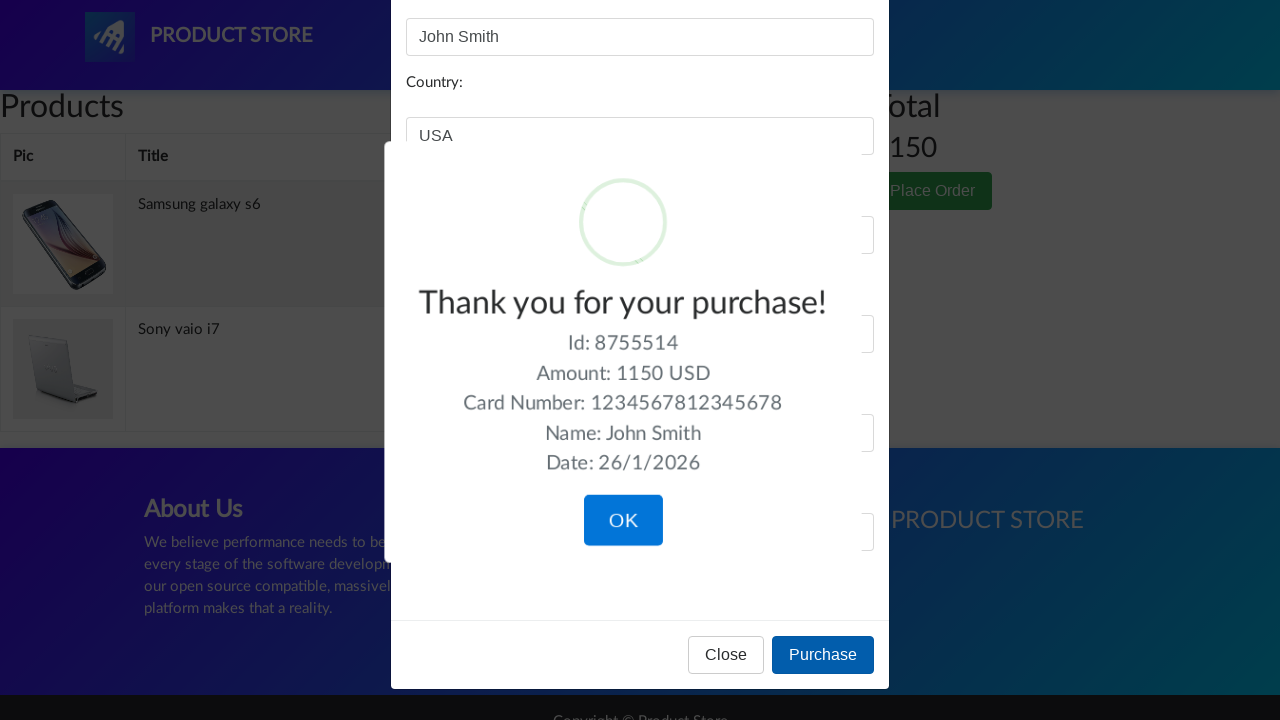

Waited 2000ms for order confirmation
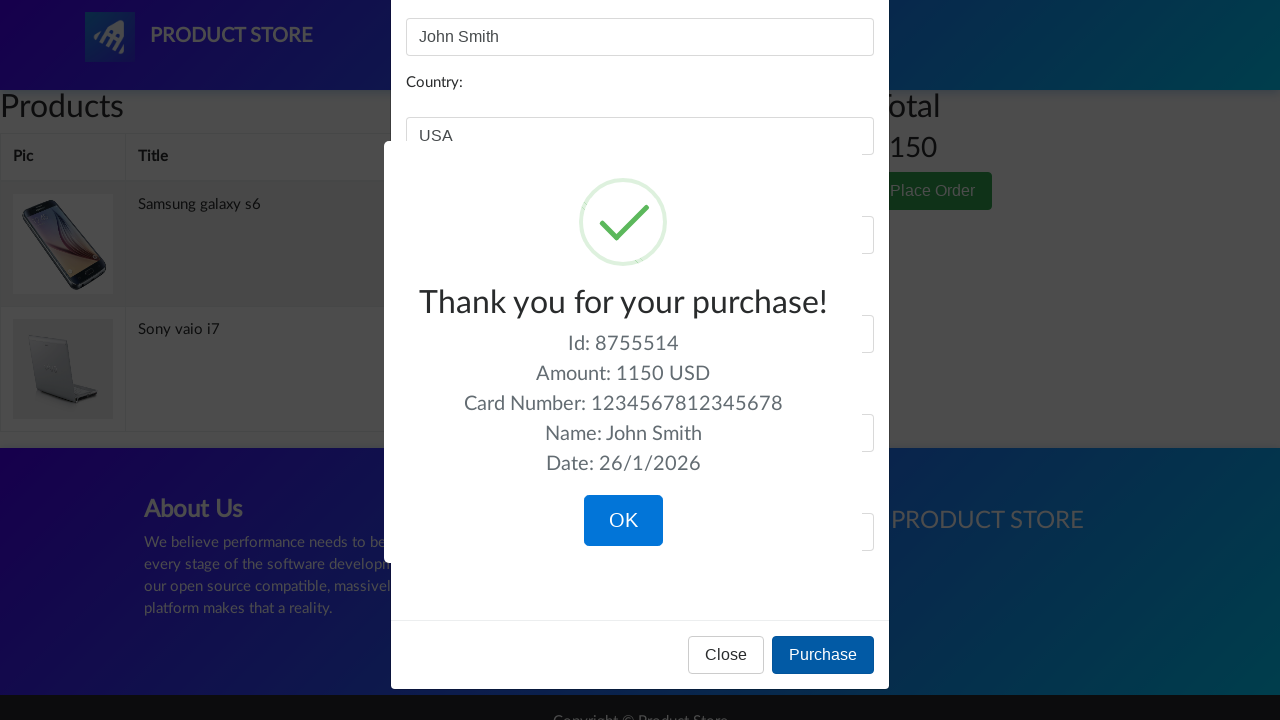

Retrieved confirmation popup text: Id: 8755514Amount: 1150 USDCard Number: 1234567812345678Name: John SmithDate: 26/1/2026
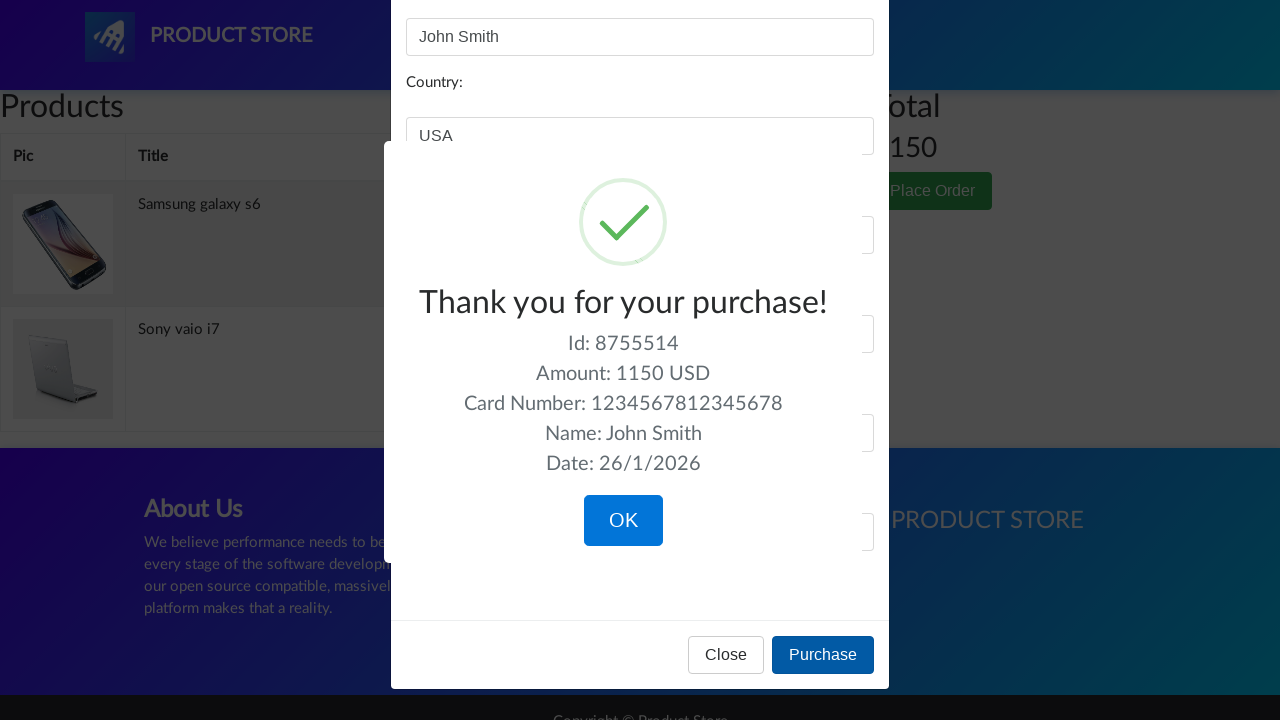

Clicked OK button to close confirmation dialog at (623, 521) on button[class='confirm btn btn-lg btn-primary']
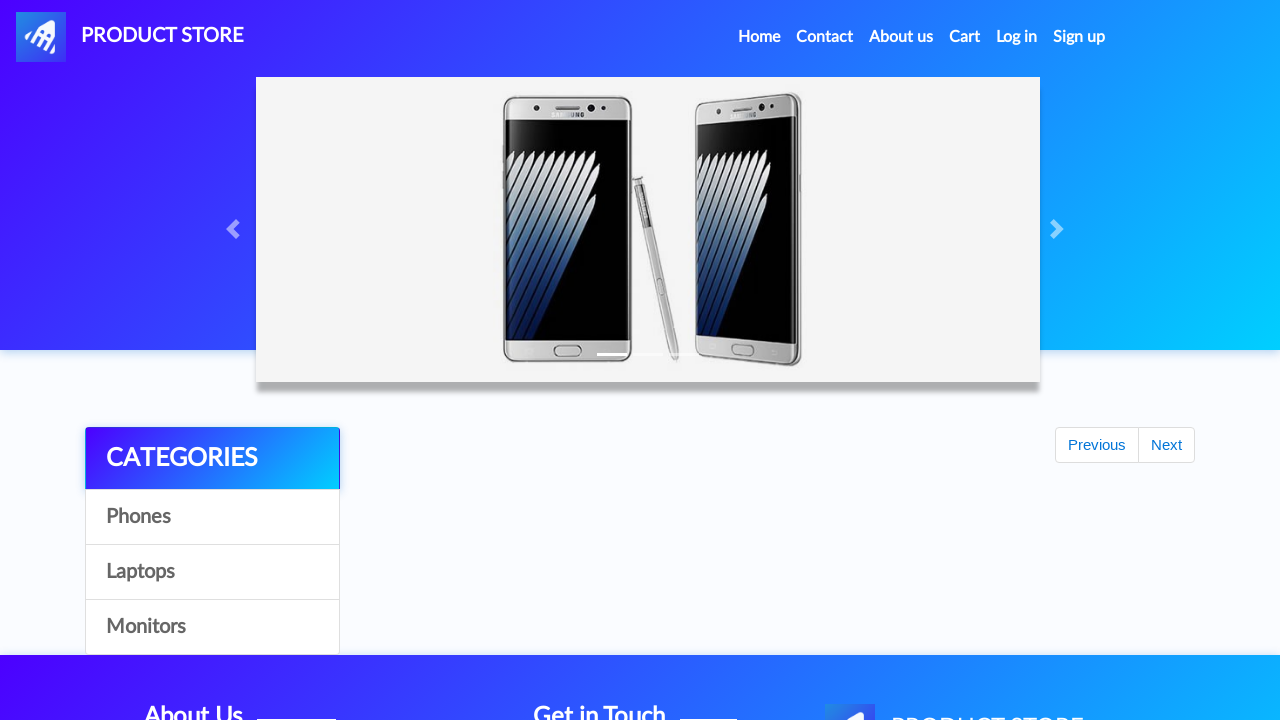

Waited 2000ms for confirmation dialog to close
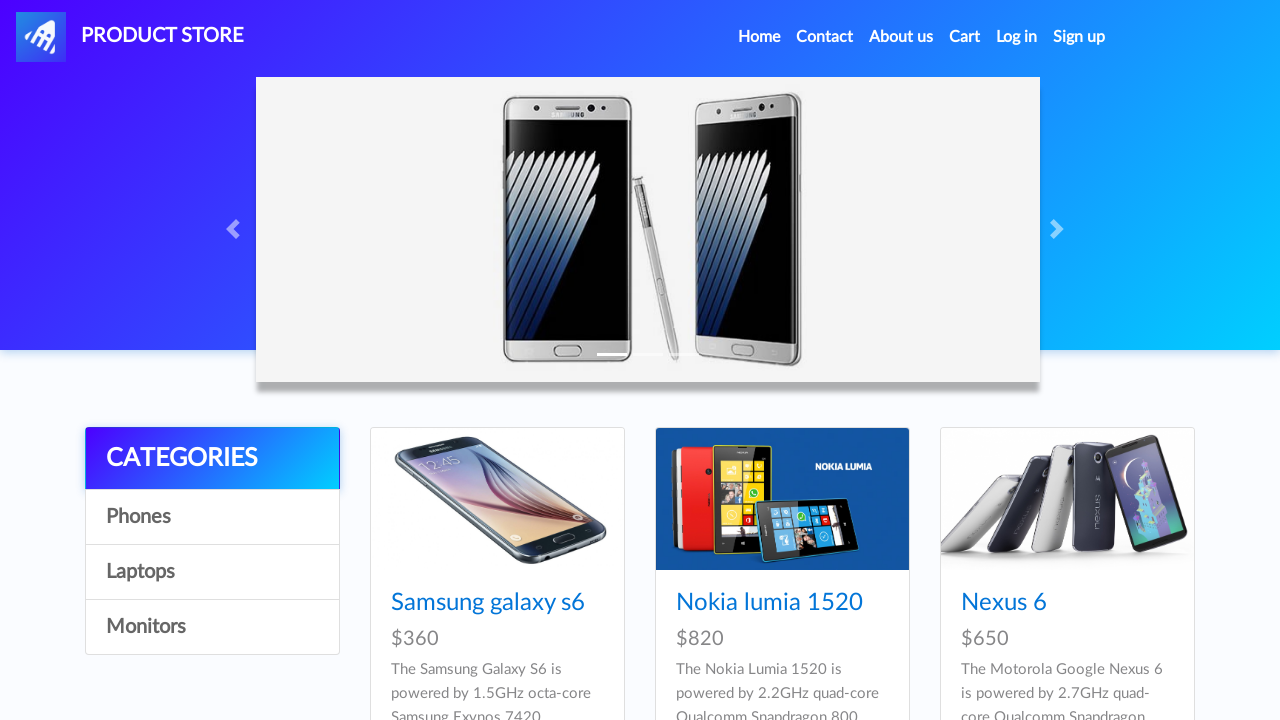

Retrieved page title: STORE
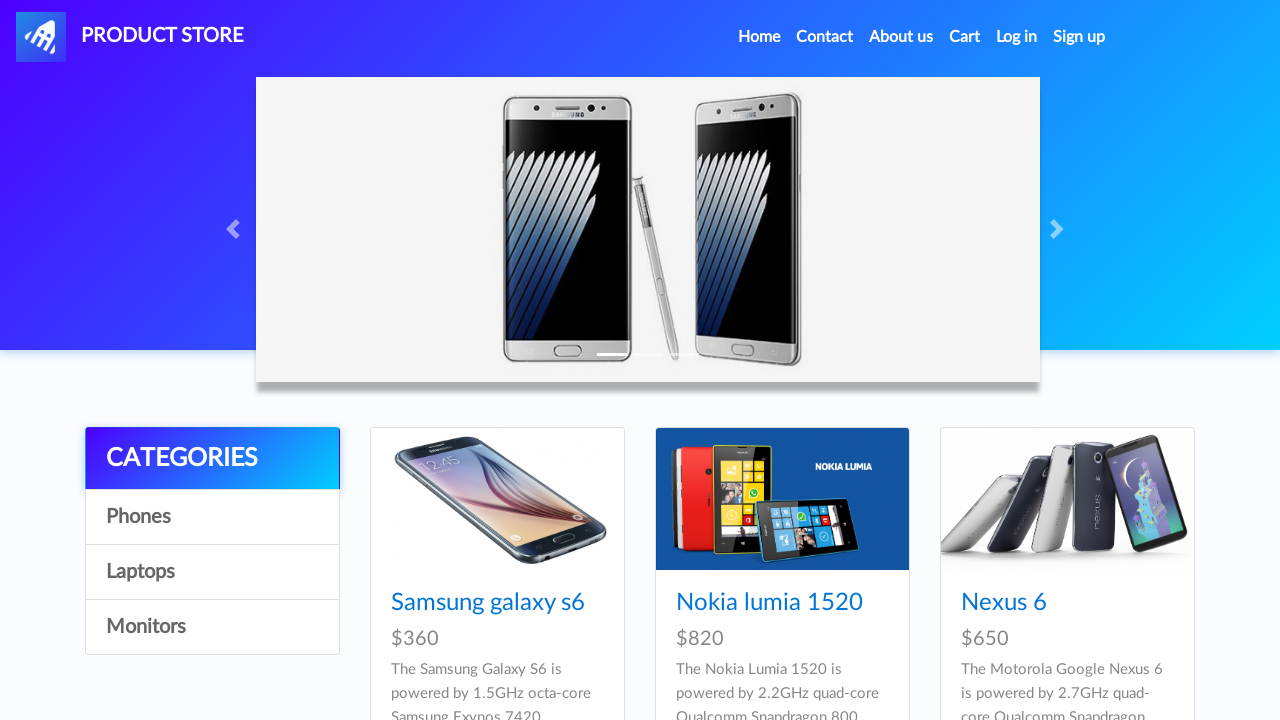

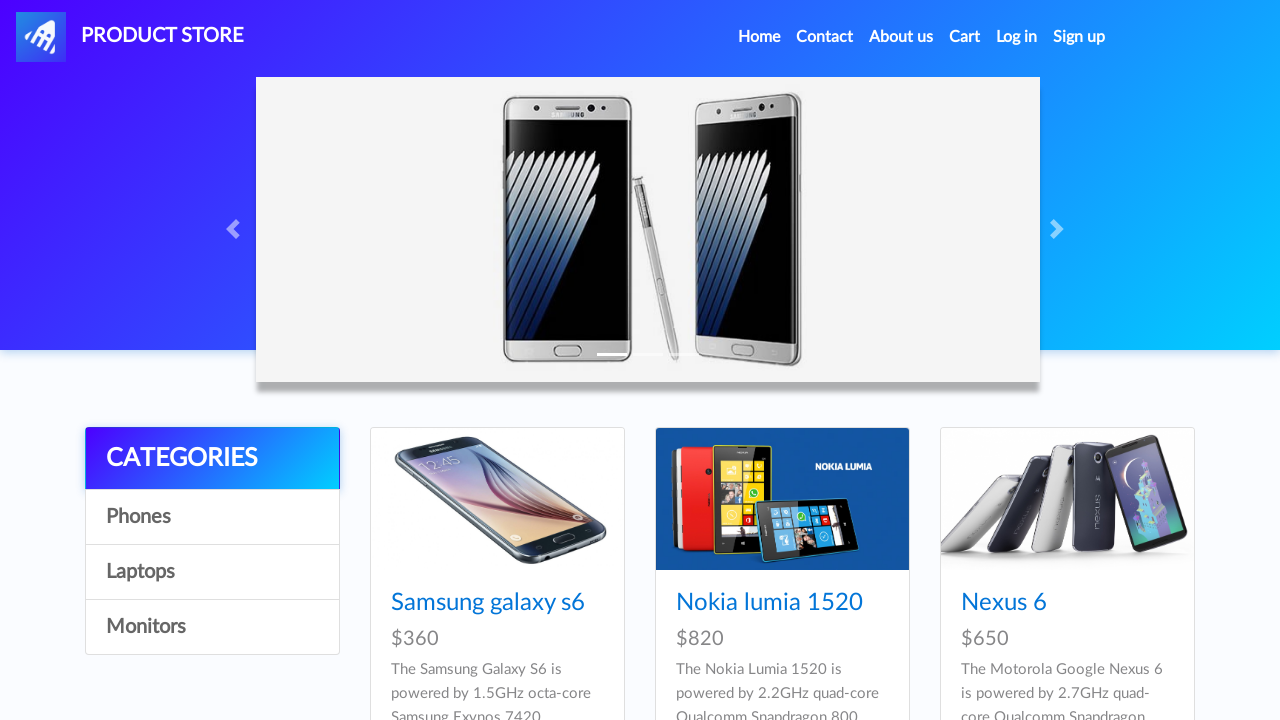